Tests infinite scroll functionality by repeatedly scrolling down the page 250 pixels at a time, simulating user scroll behavior on an infinite scroll page.

Starting URL: http://practice.cybertekschool.com/infinite_scroll

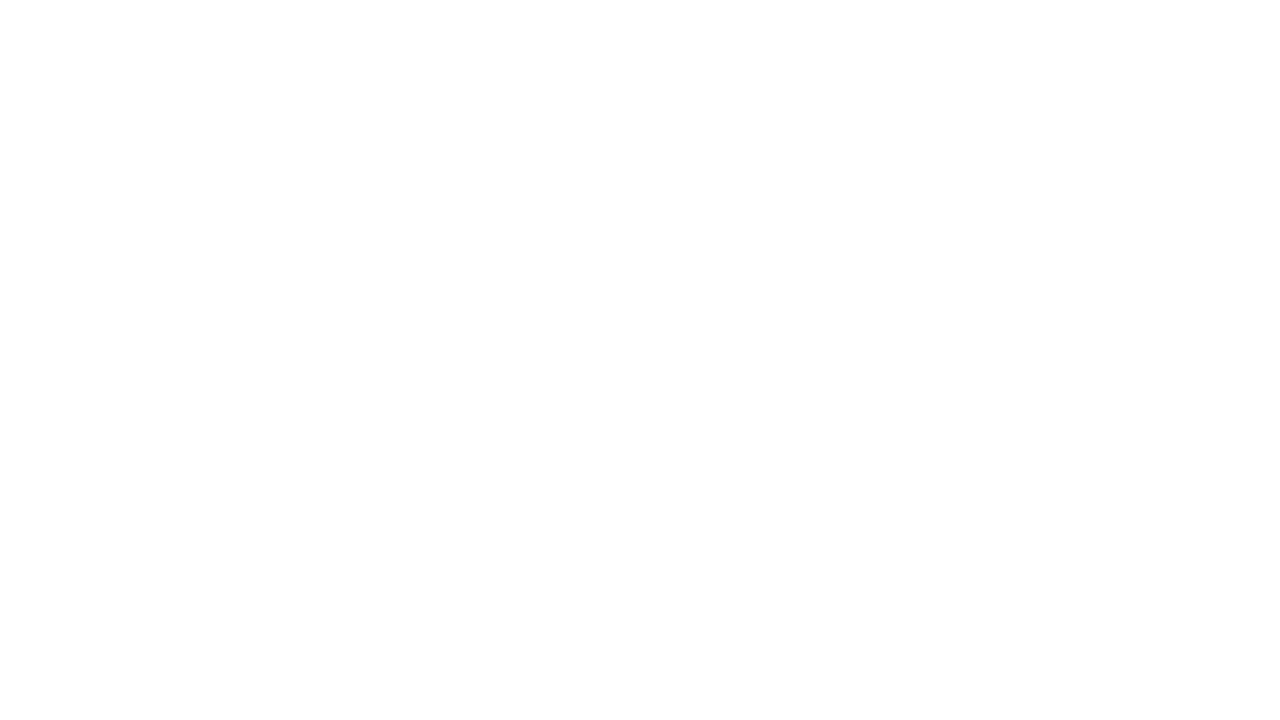

Set viewport size to 1920x1080
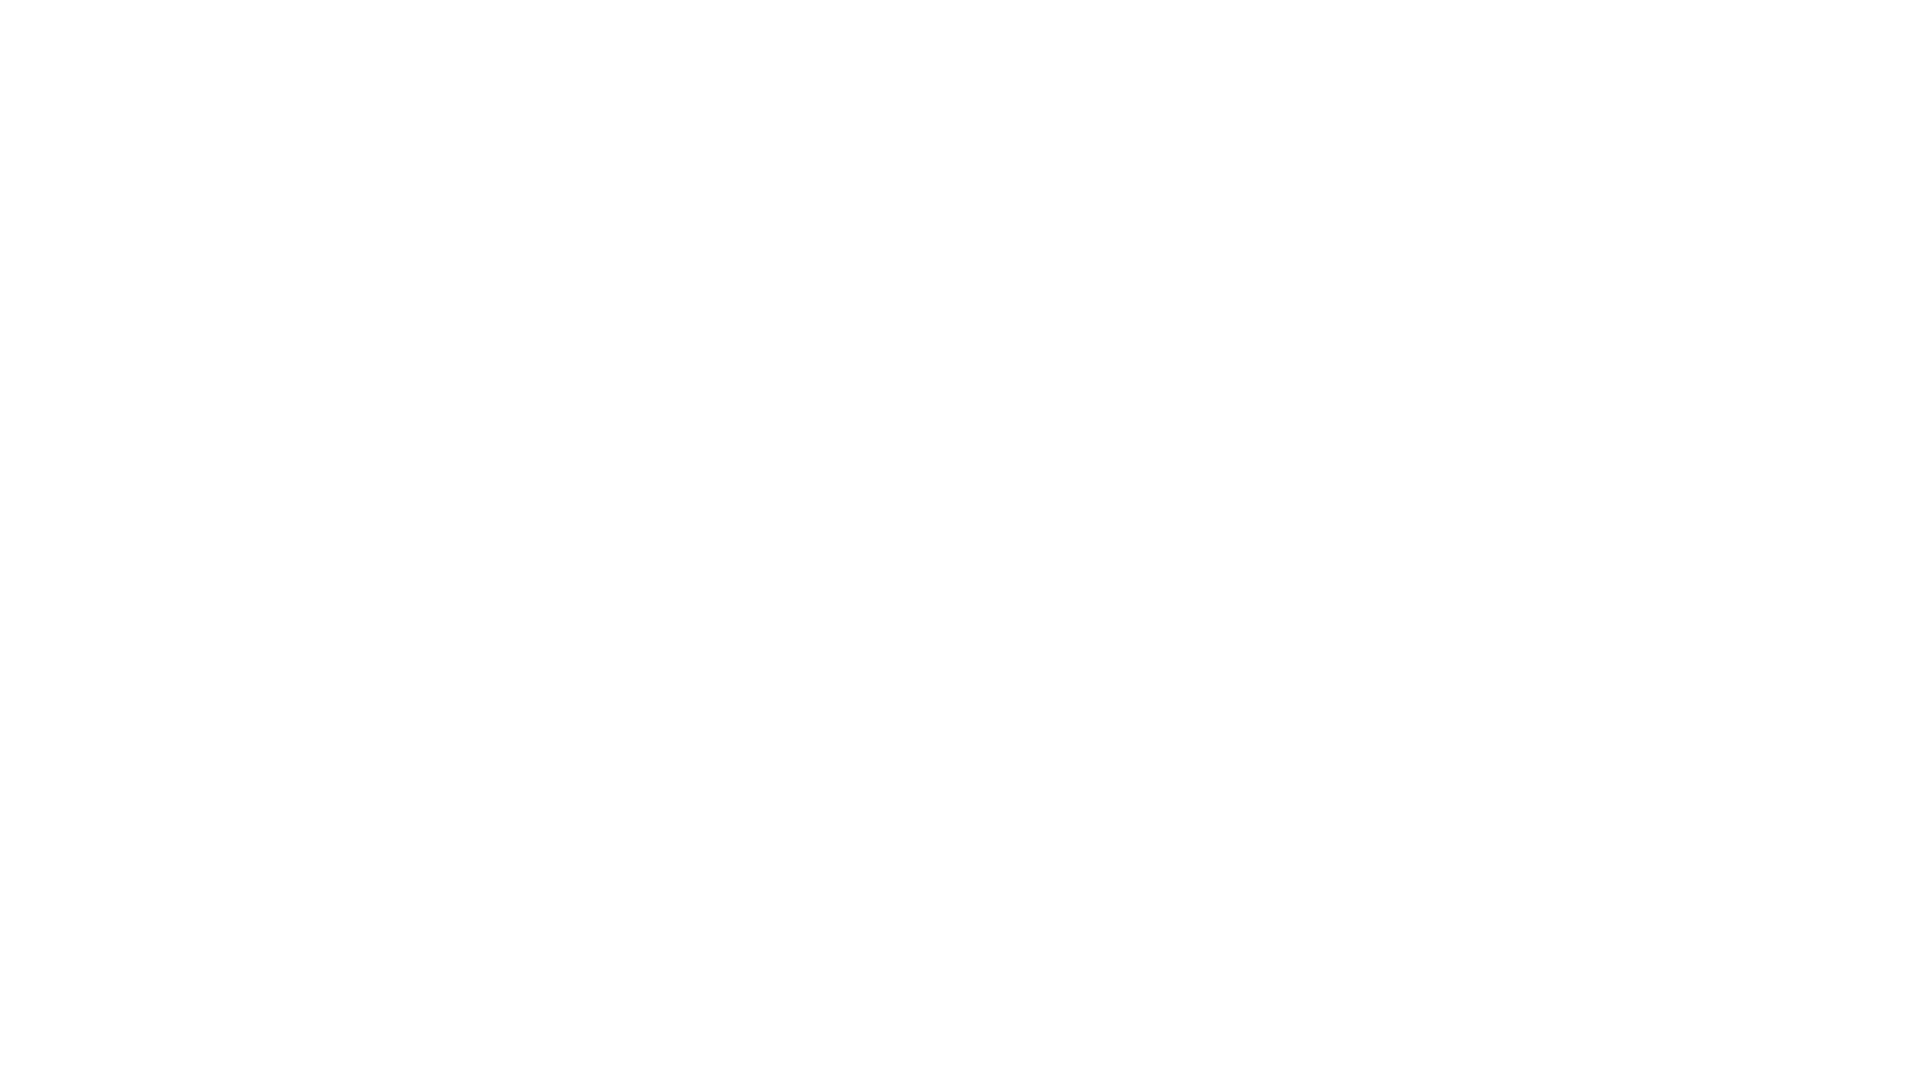

Scrolled down 250 pixels (iteration 1/10)
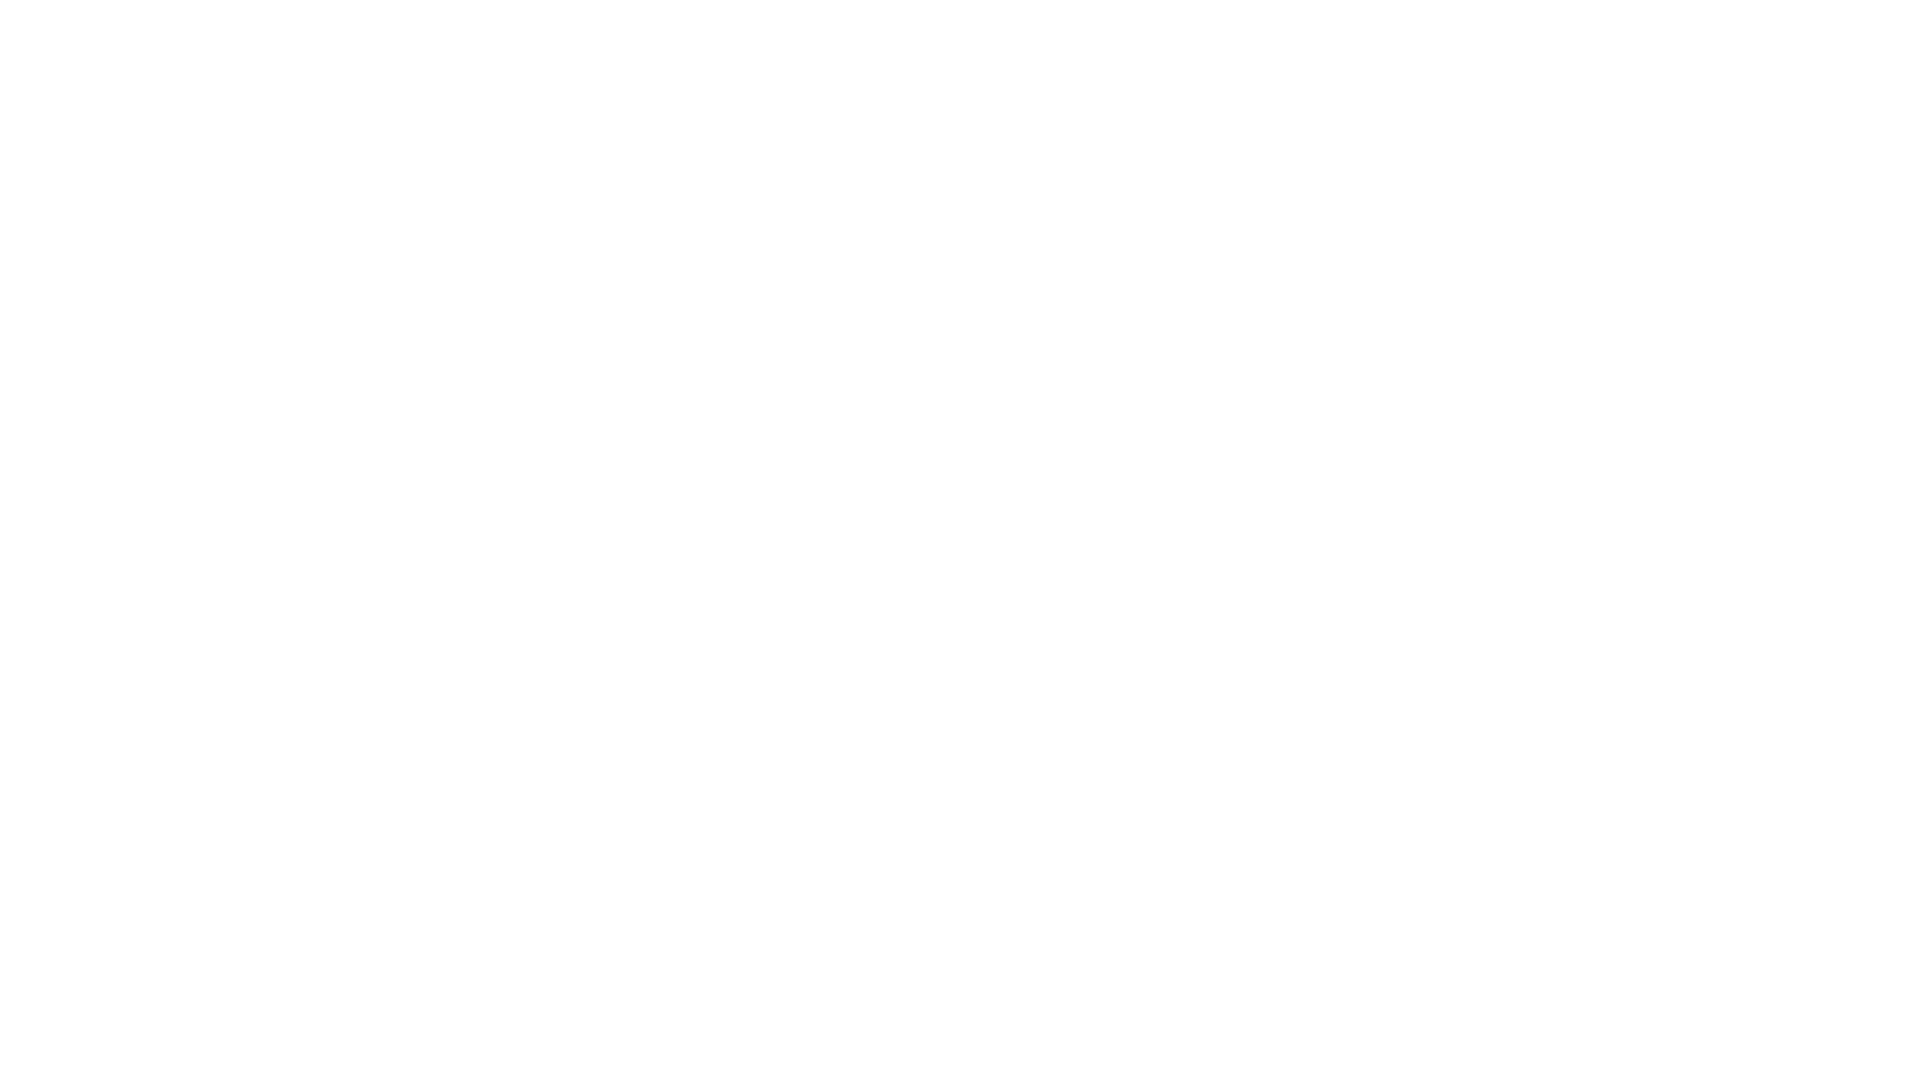

Waited 1 second for content to load
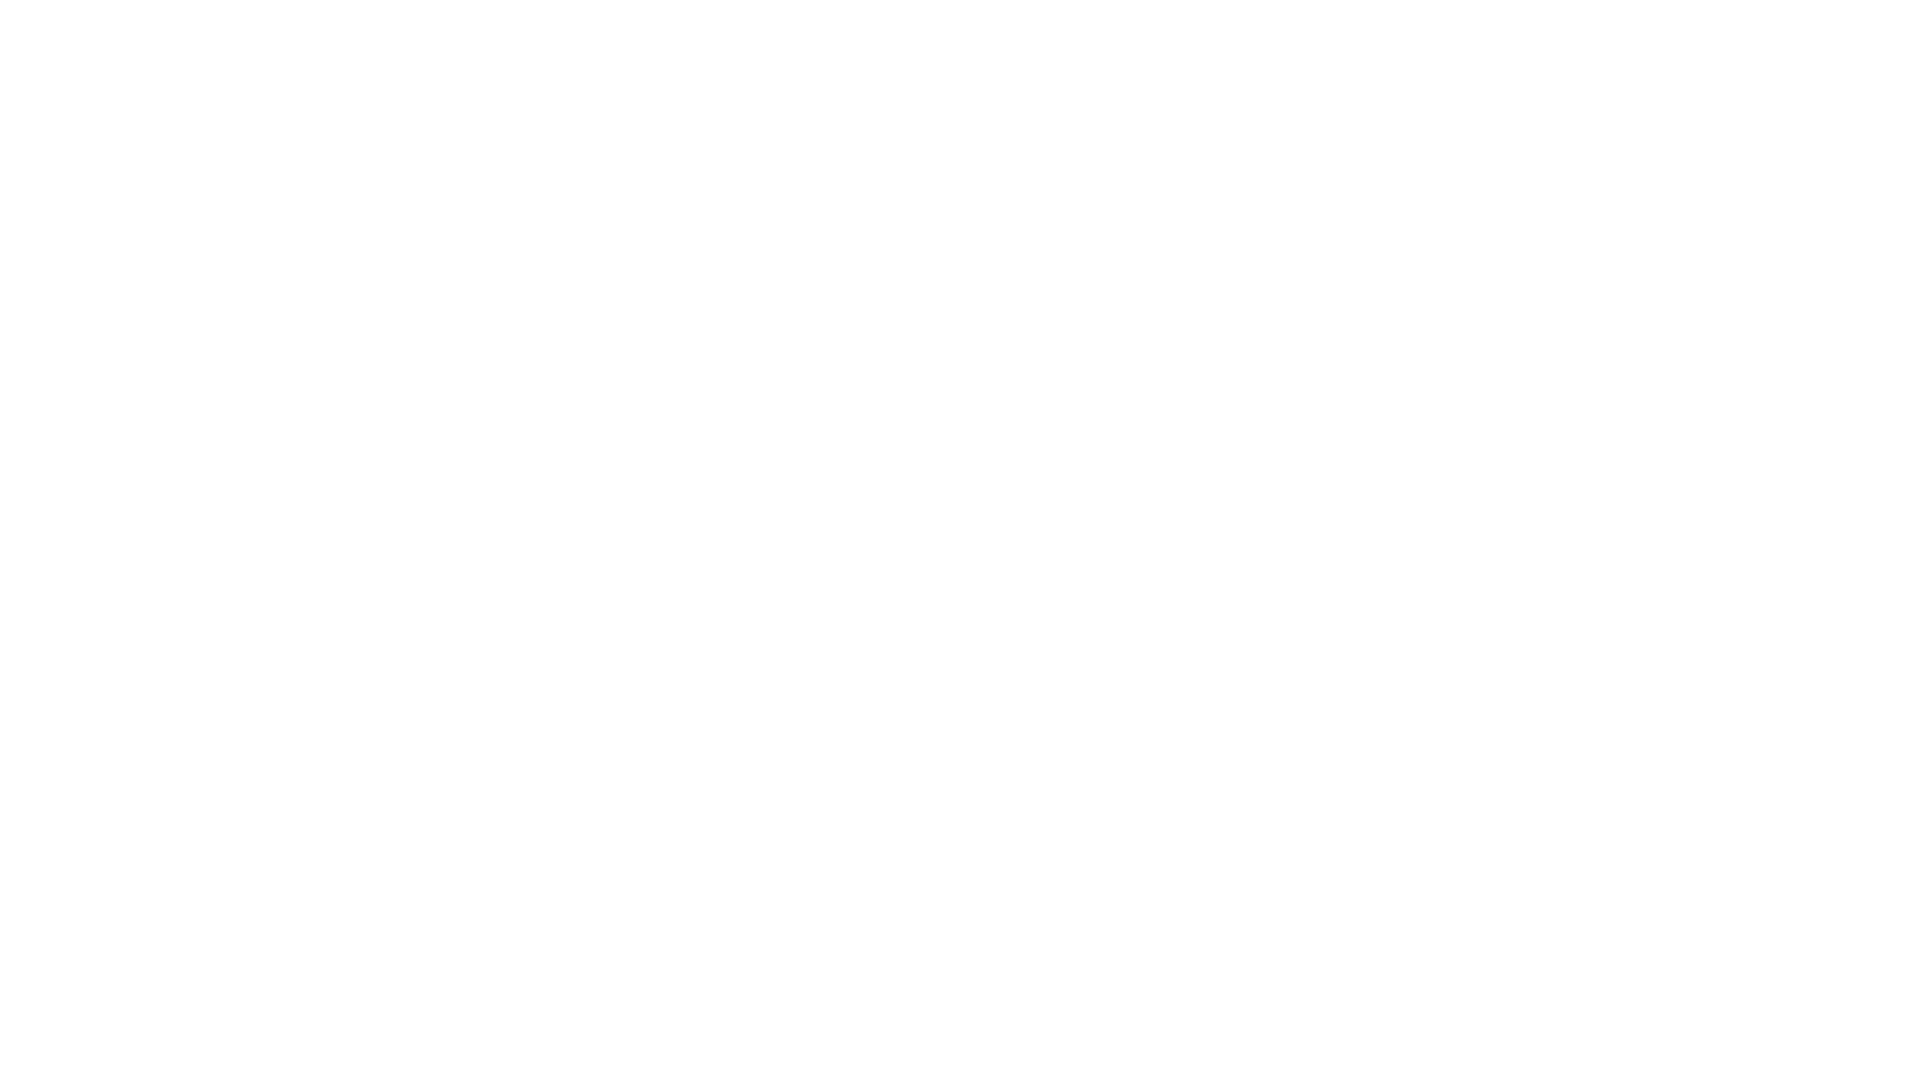

Scrolled down 250 pixels (iteration 2/10)
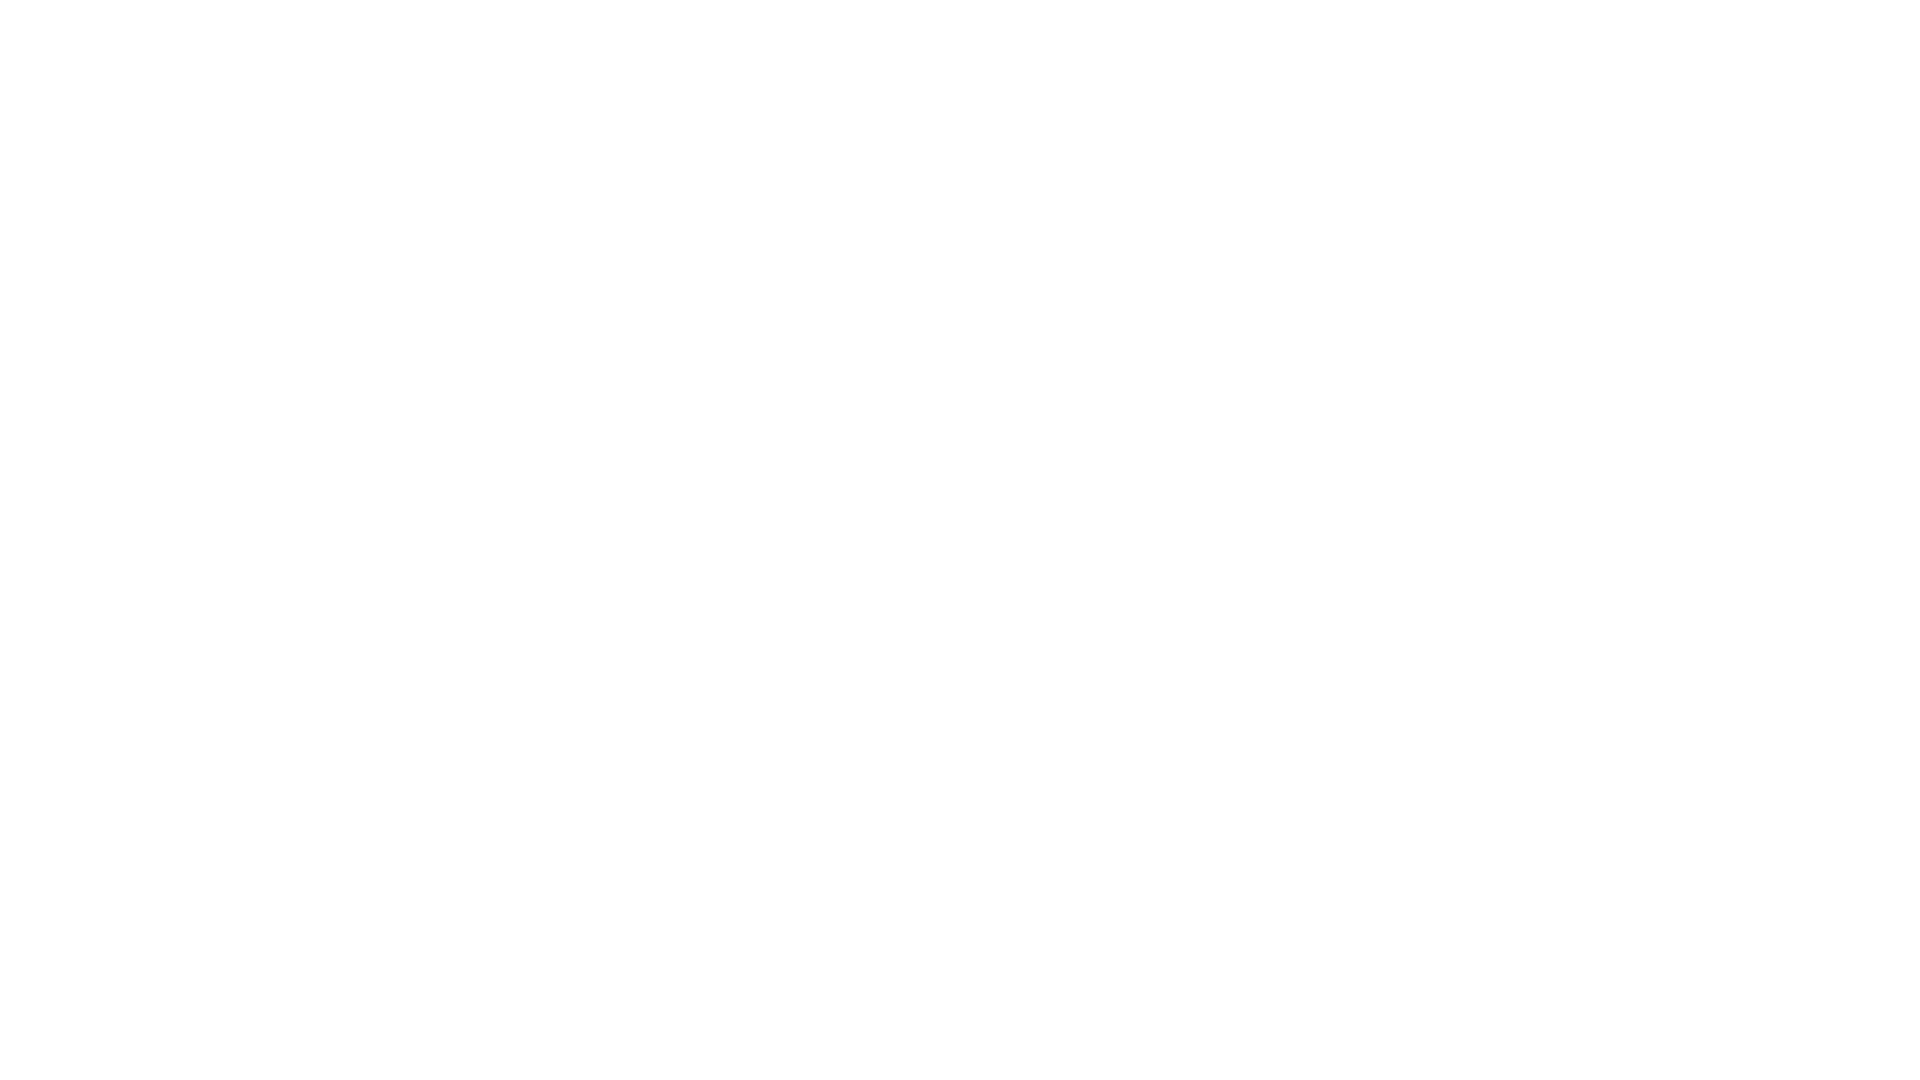

Waited 1 second for content to load
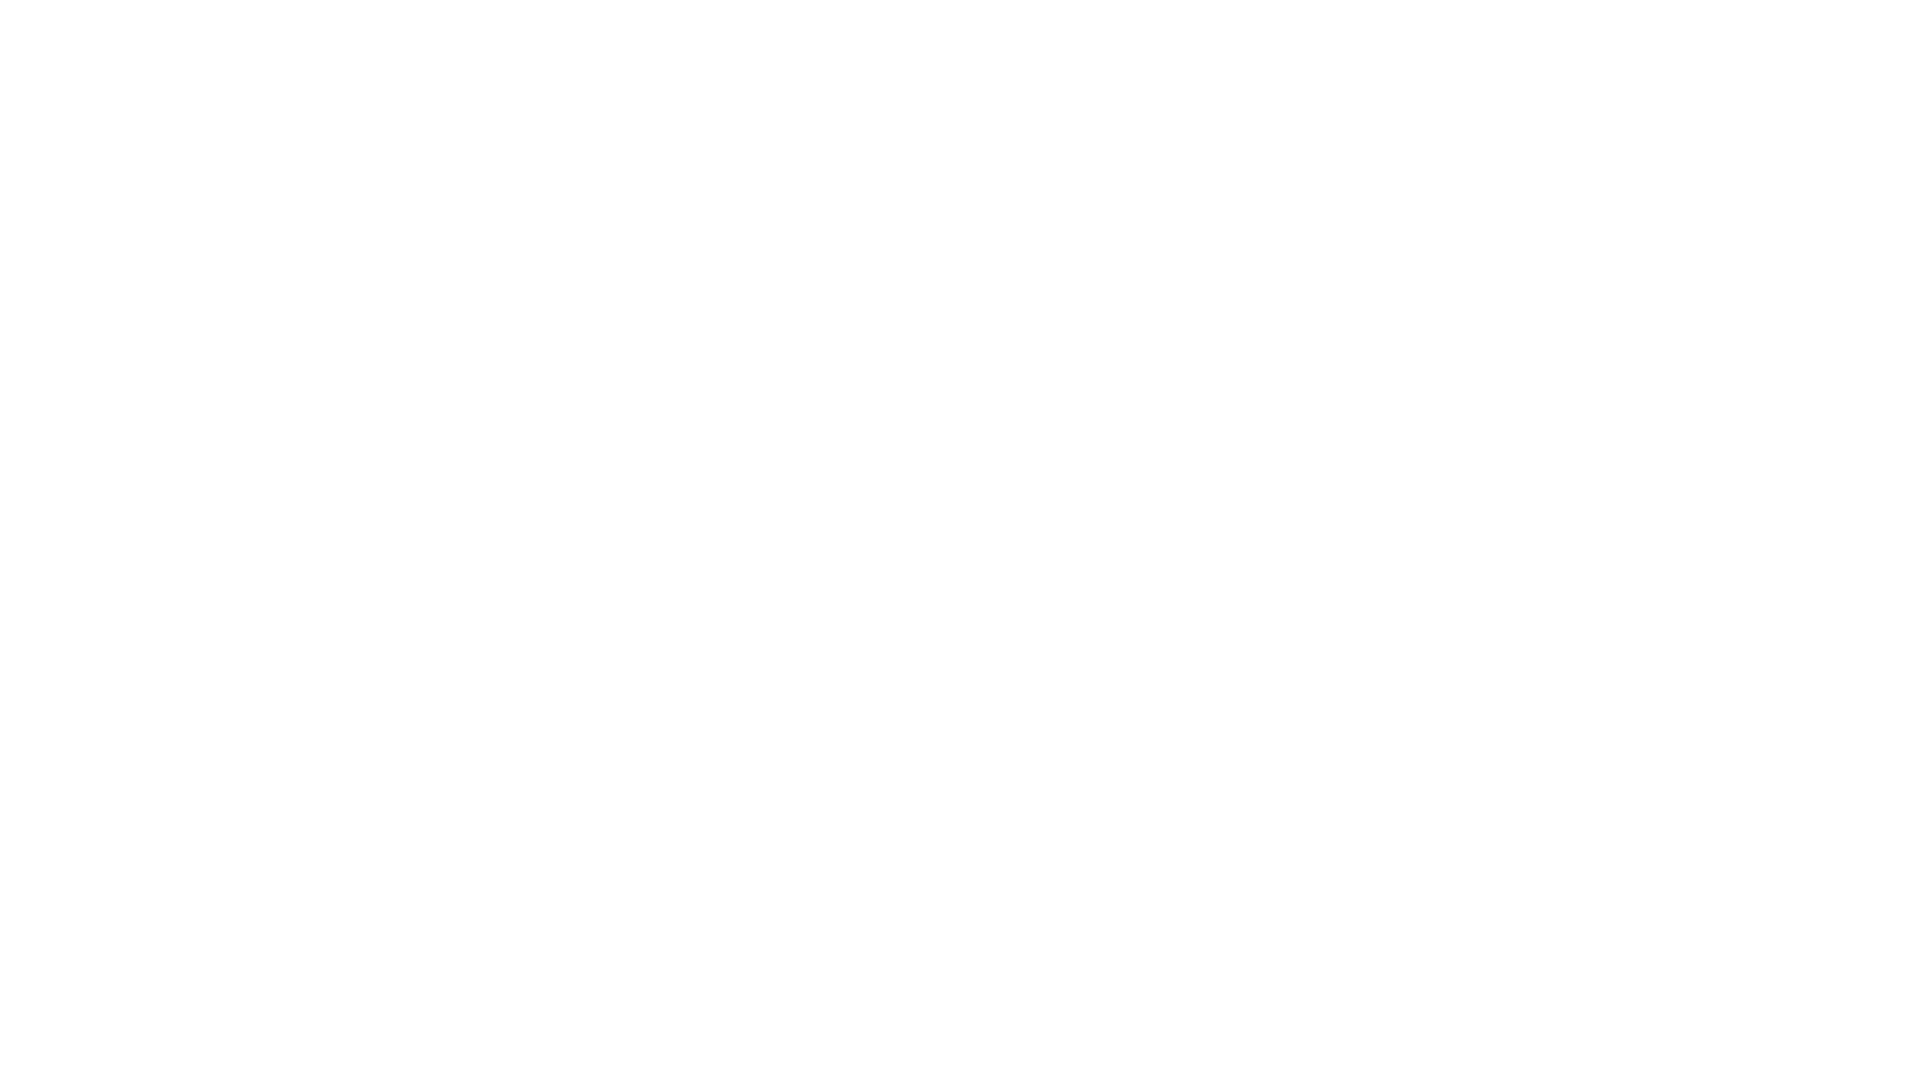

Scrolled down 250 pixels (iteration 3/10)
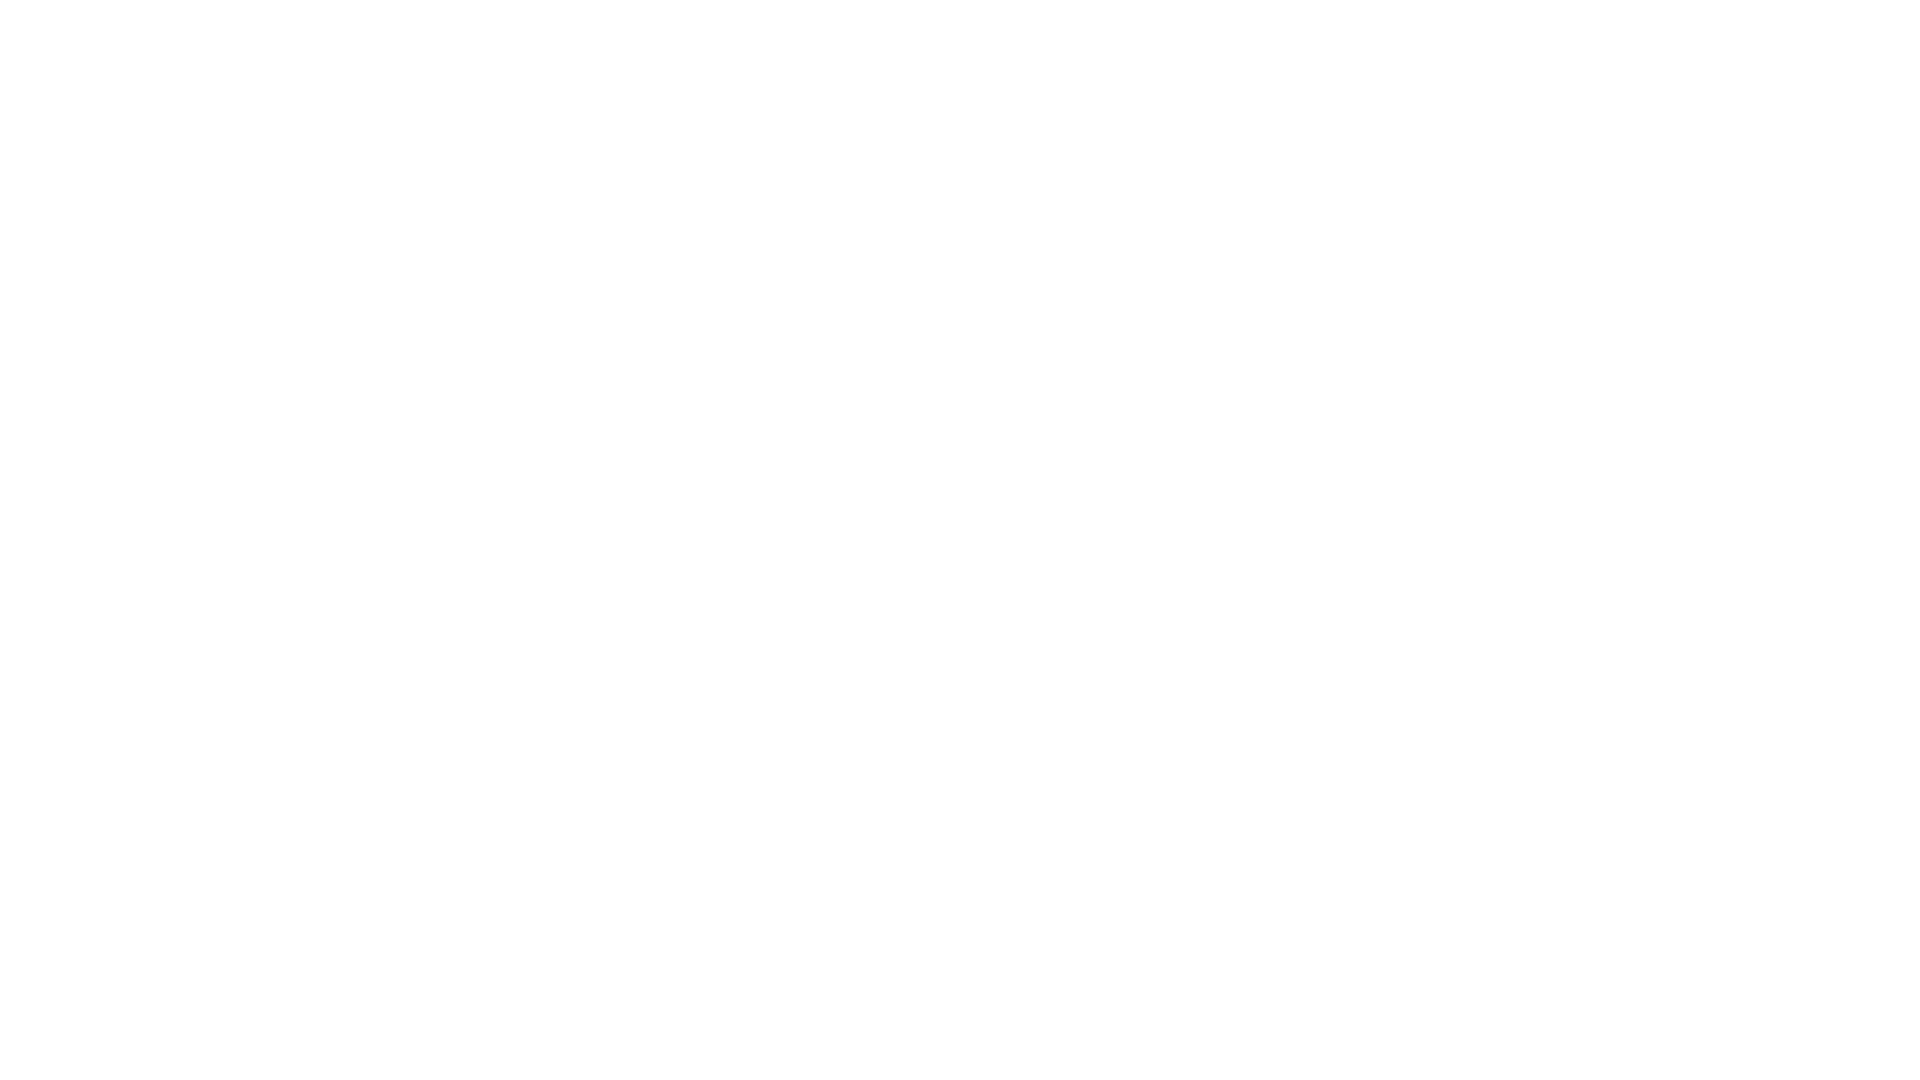

Waited 1 second for content to load
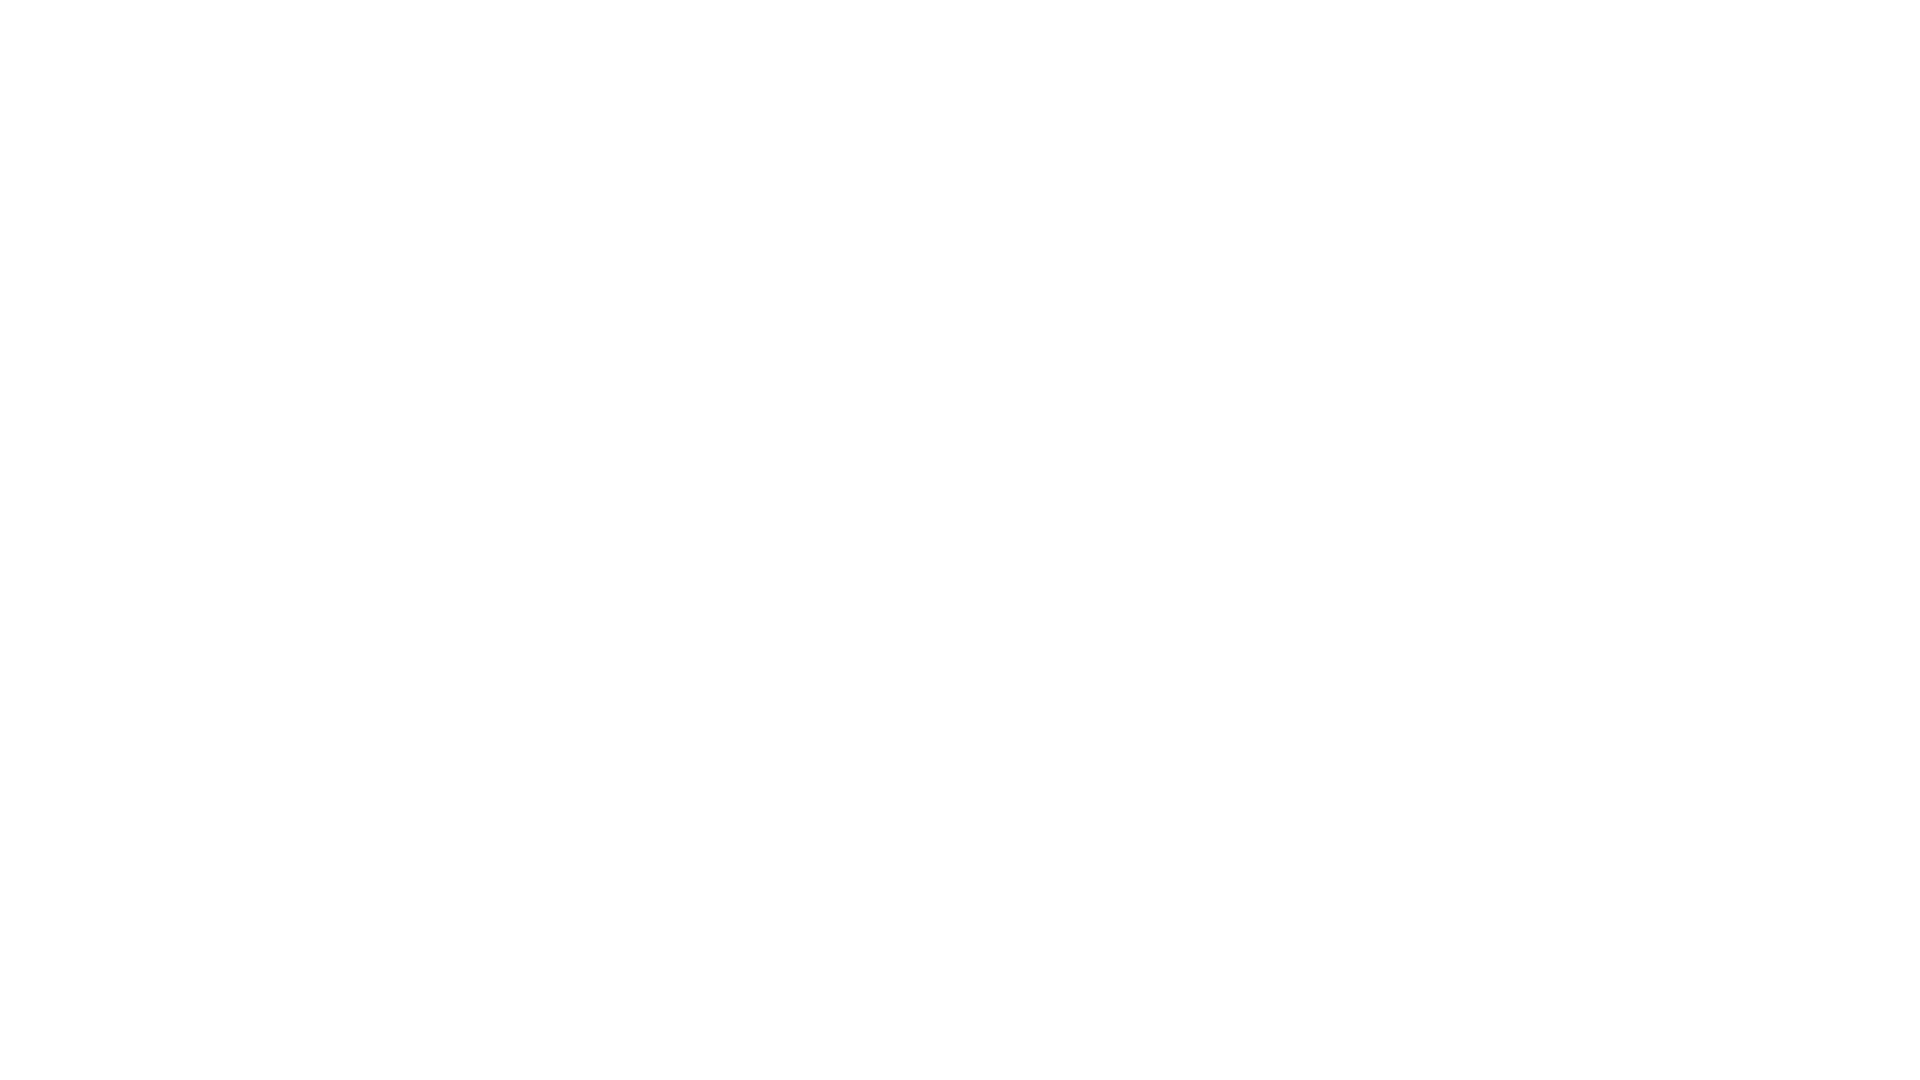

Scrolled down 250 pixels (iteration 4/10)
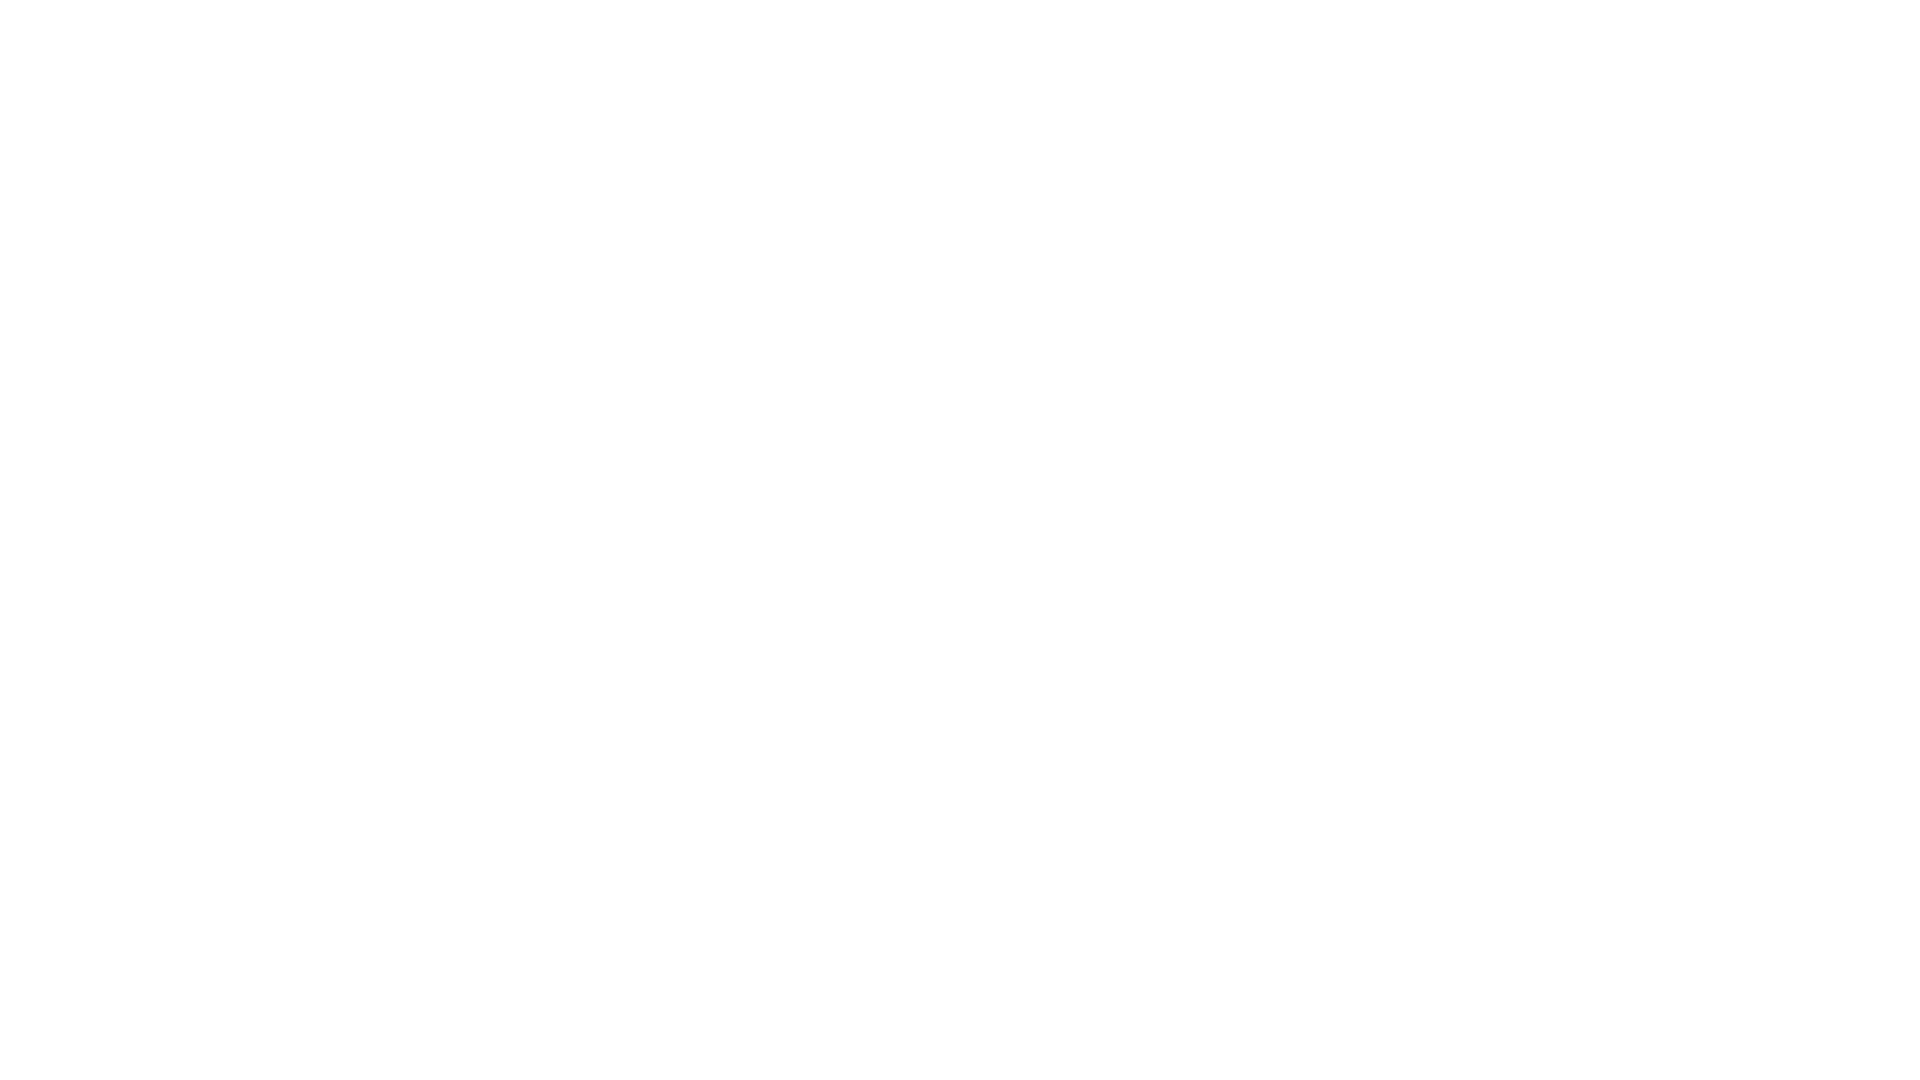

Waited 1 second for content to load
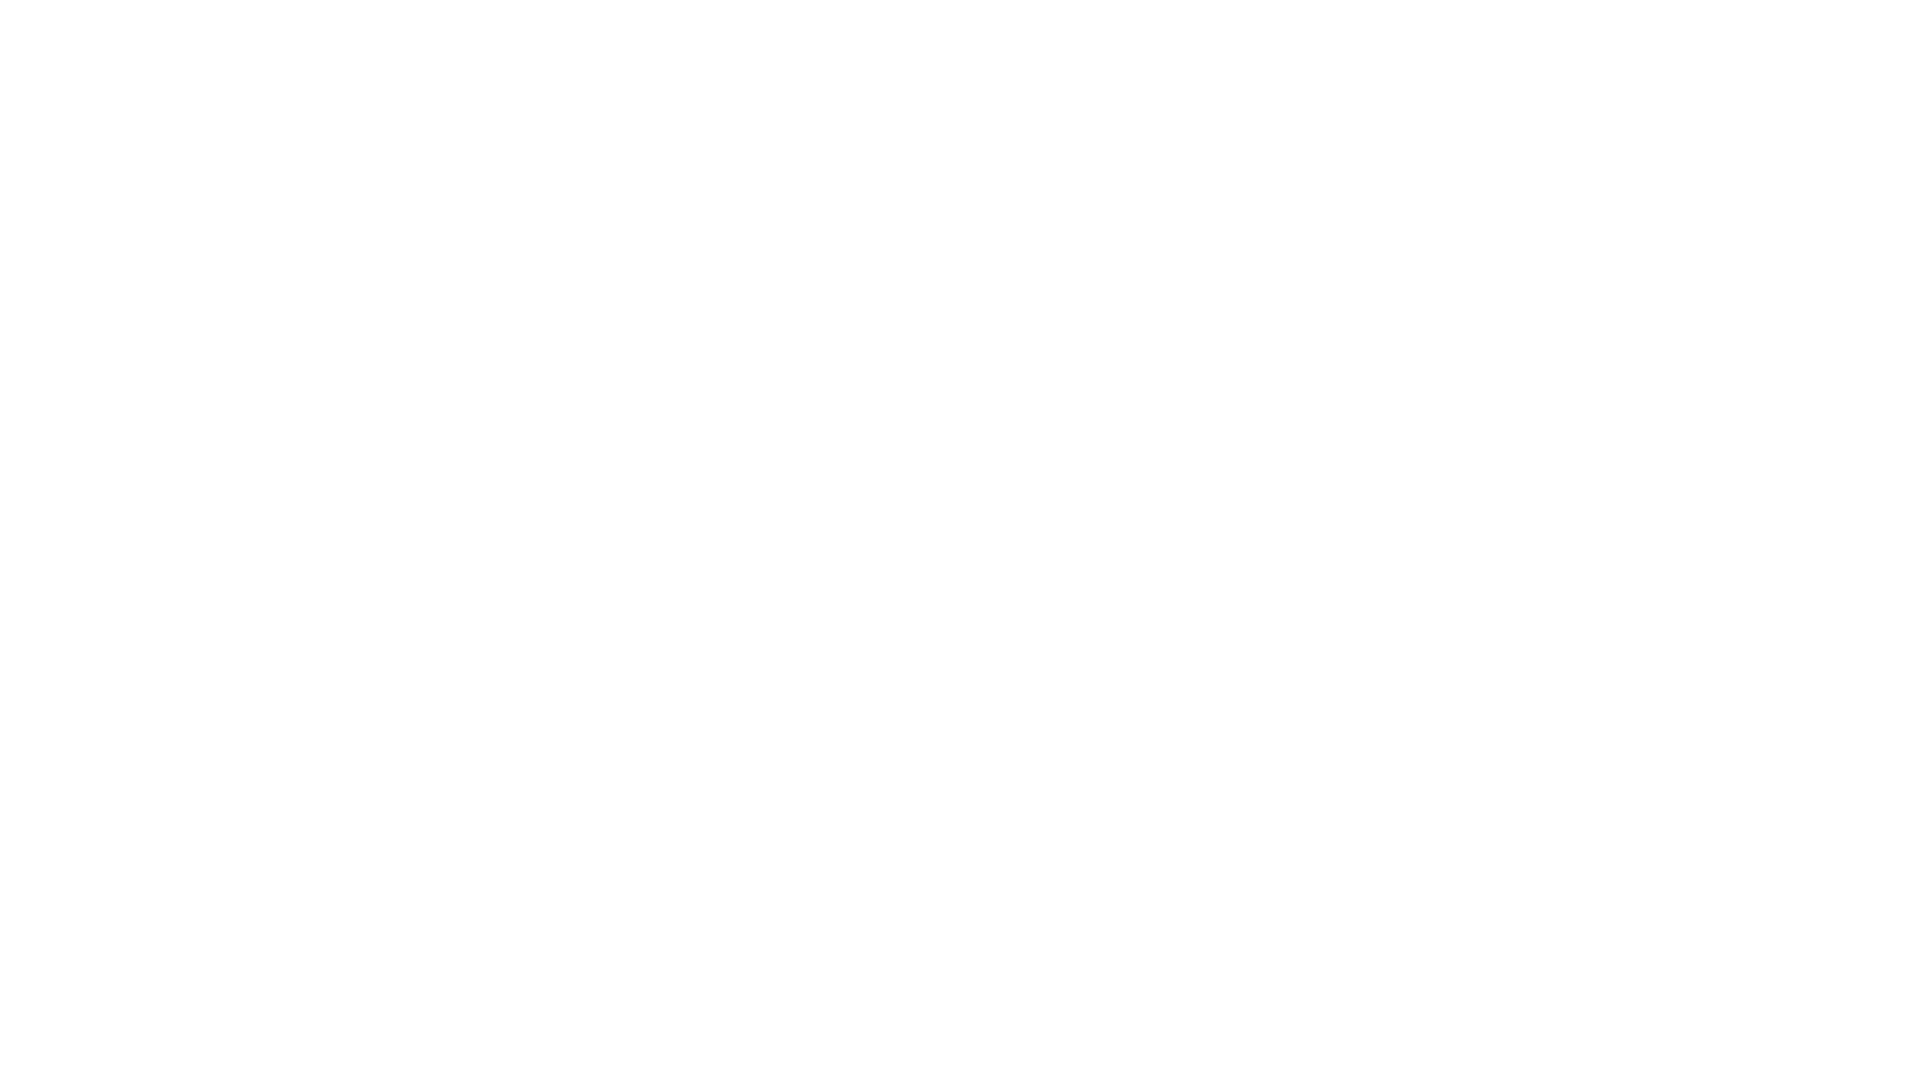

Scrolled down 250 pixels (iteration 5/10)
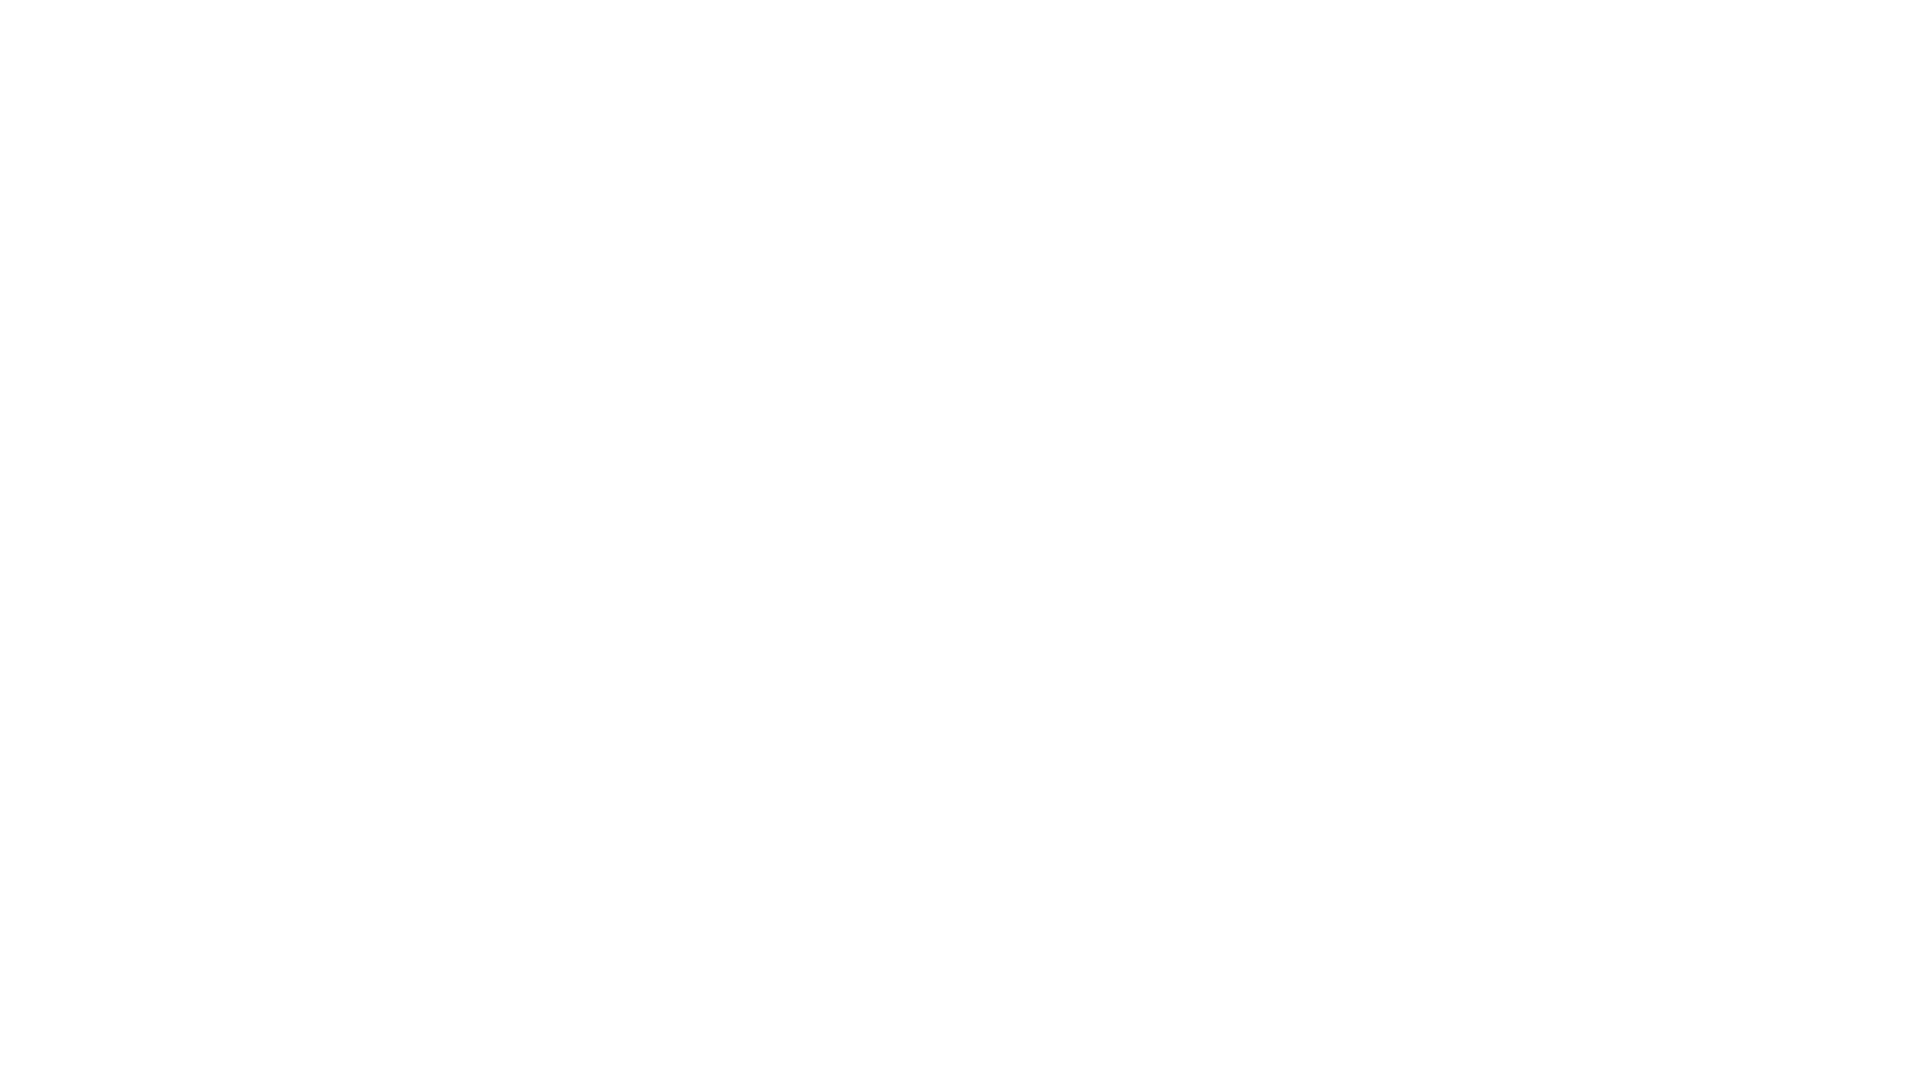

Waited 1 second for content to load
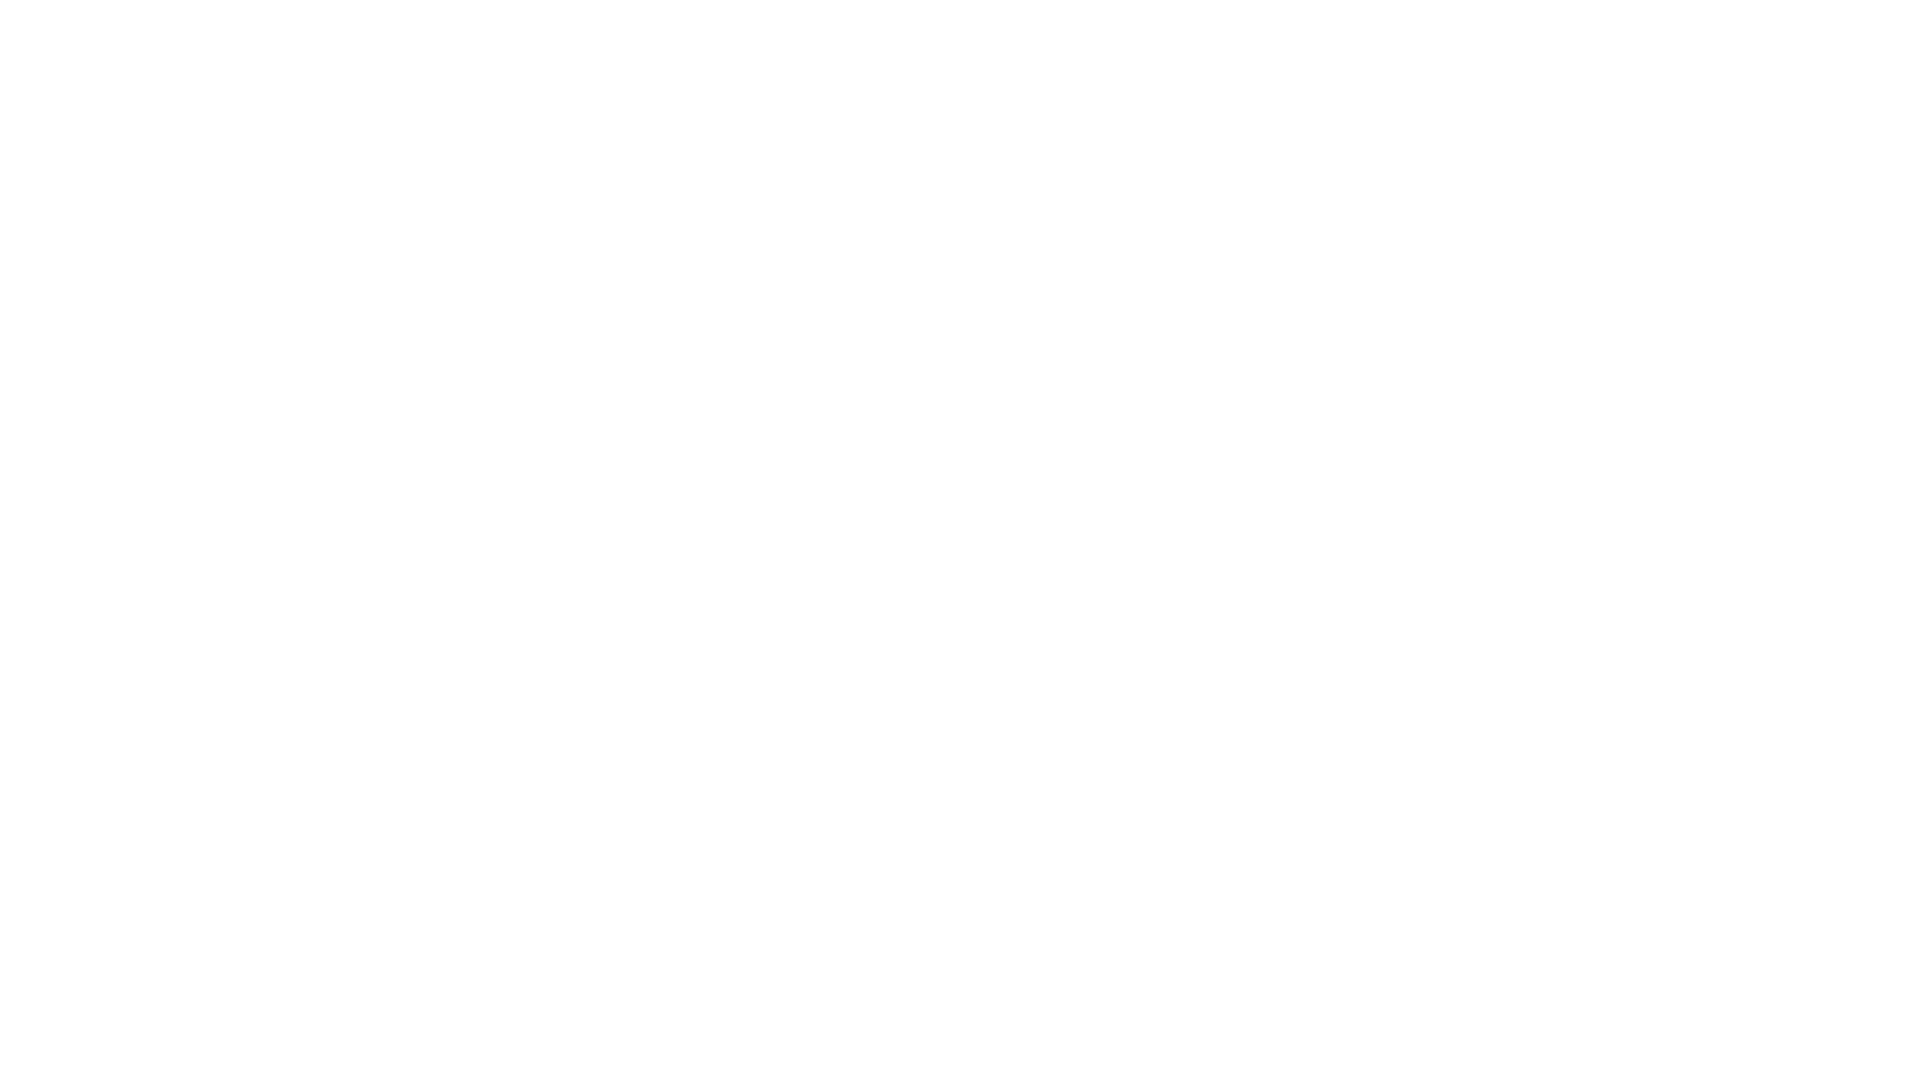

Scrolled down 250 pixels (iteration 6/10)
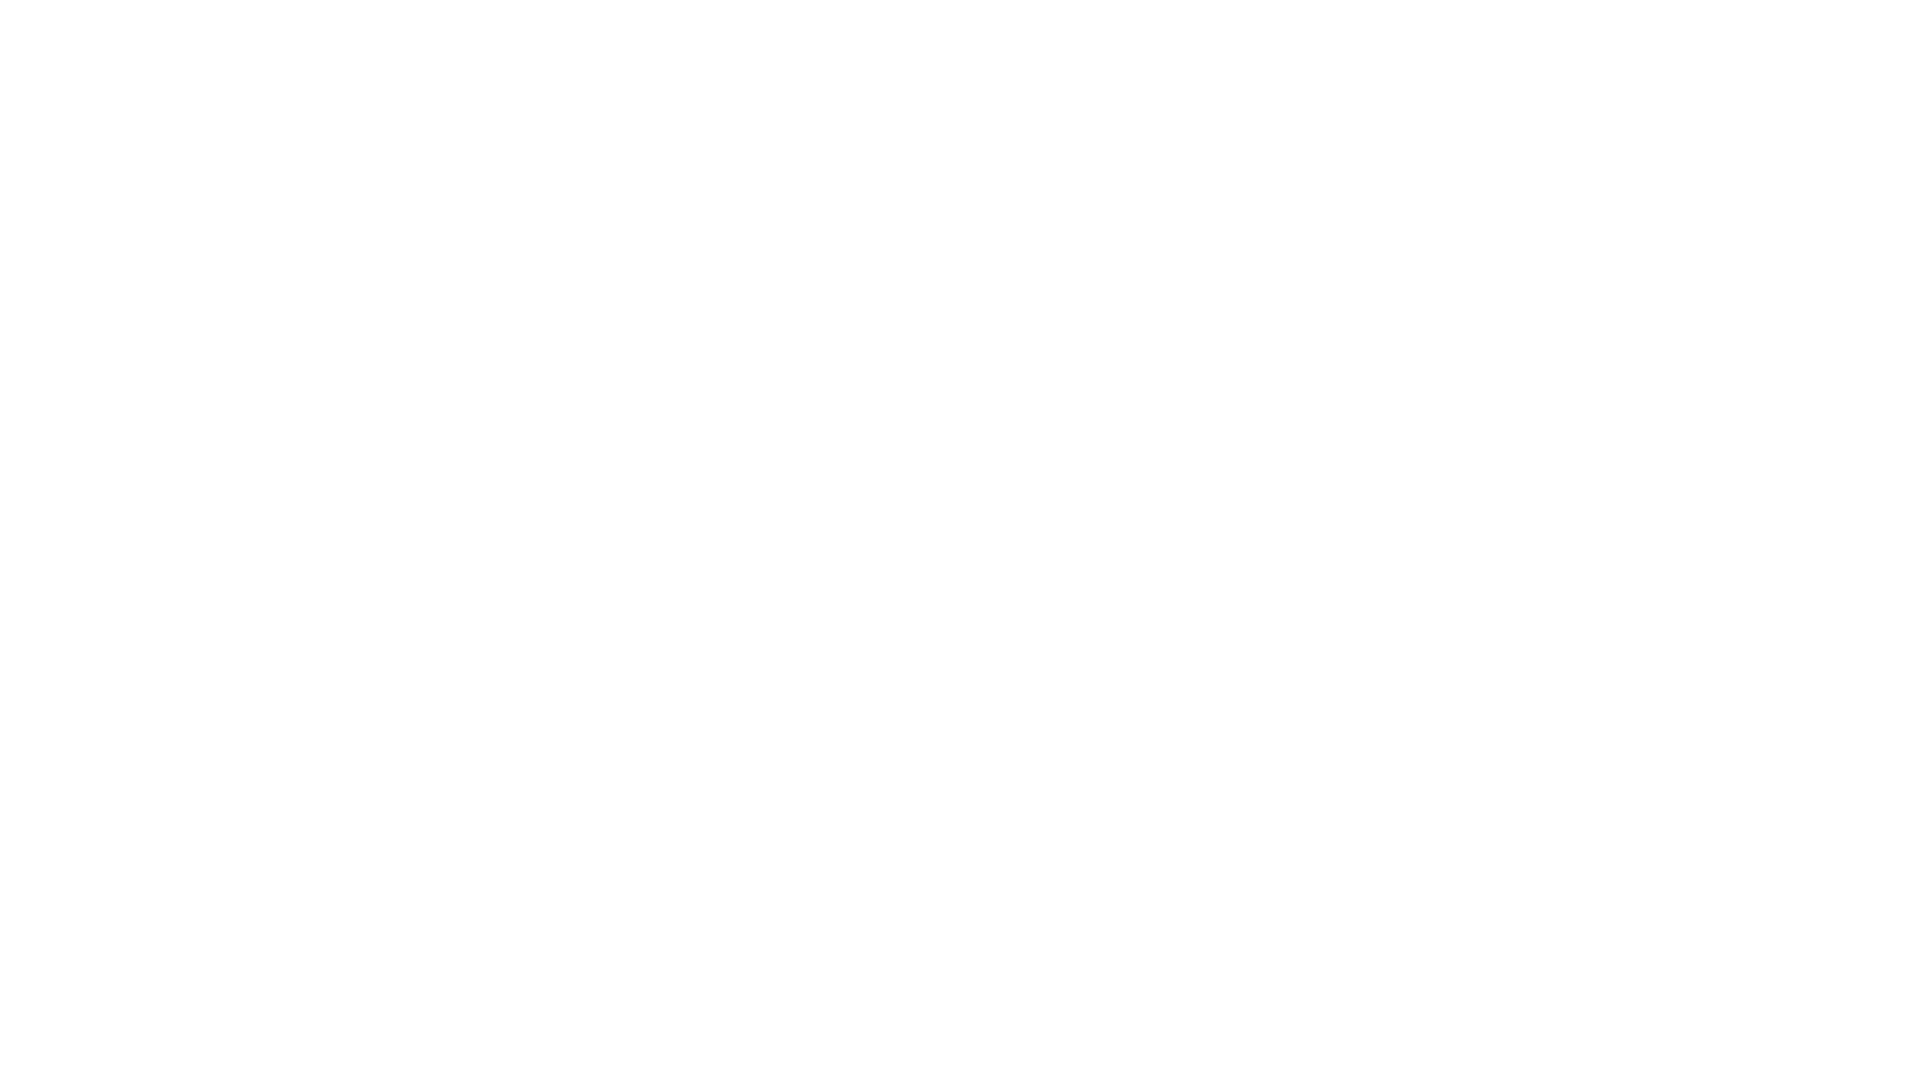

Waited 1 second for content to load
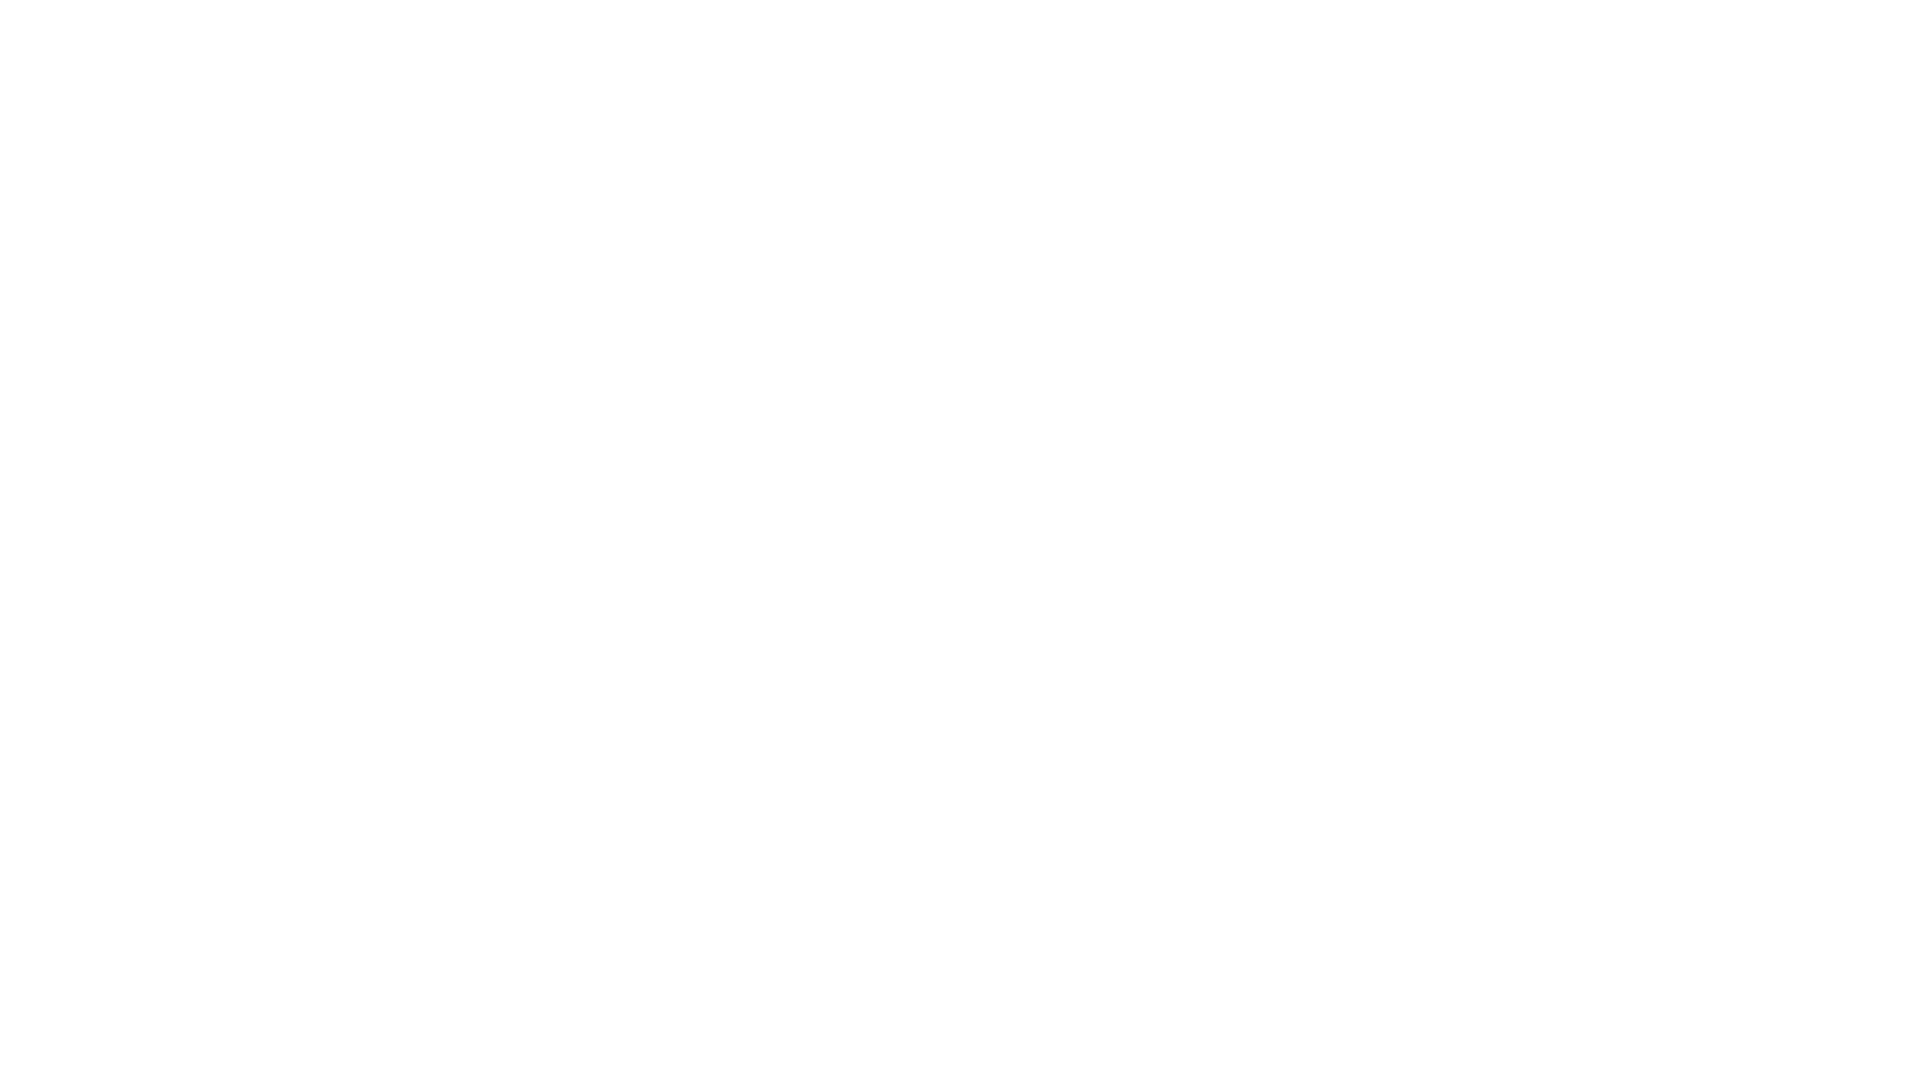

Scrolled down 250 pixels (iteration 7/10)
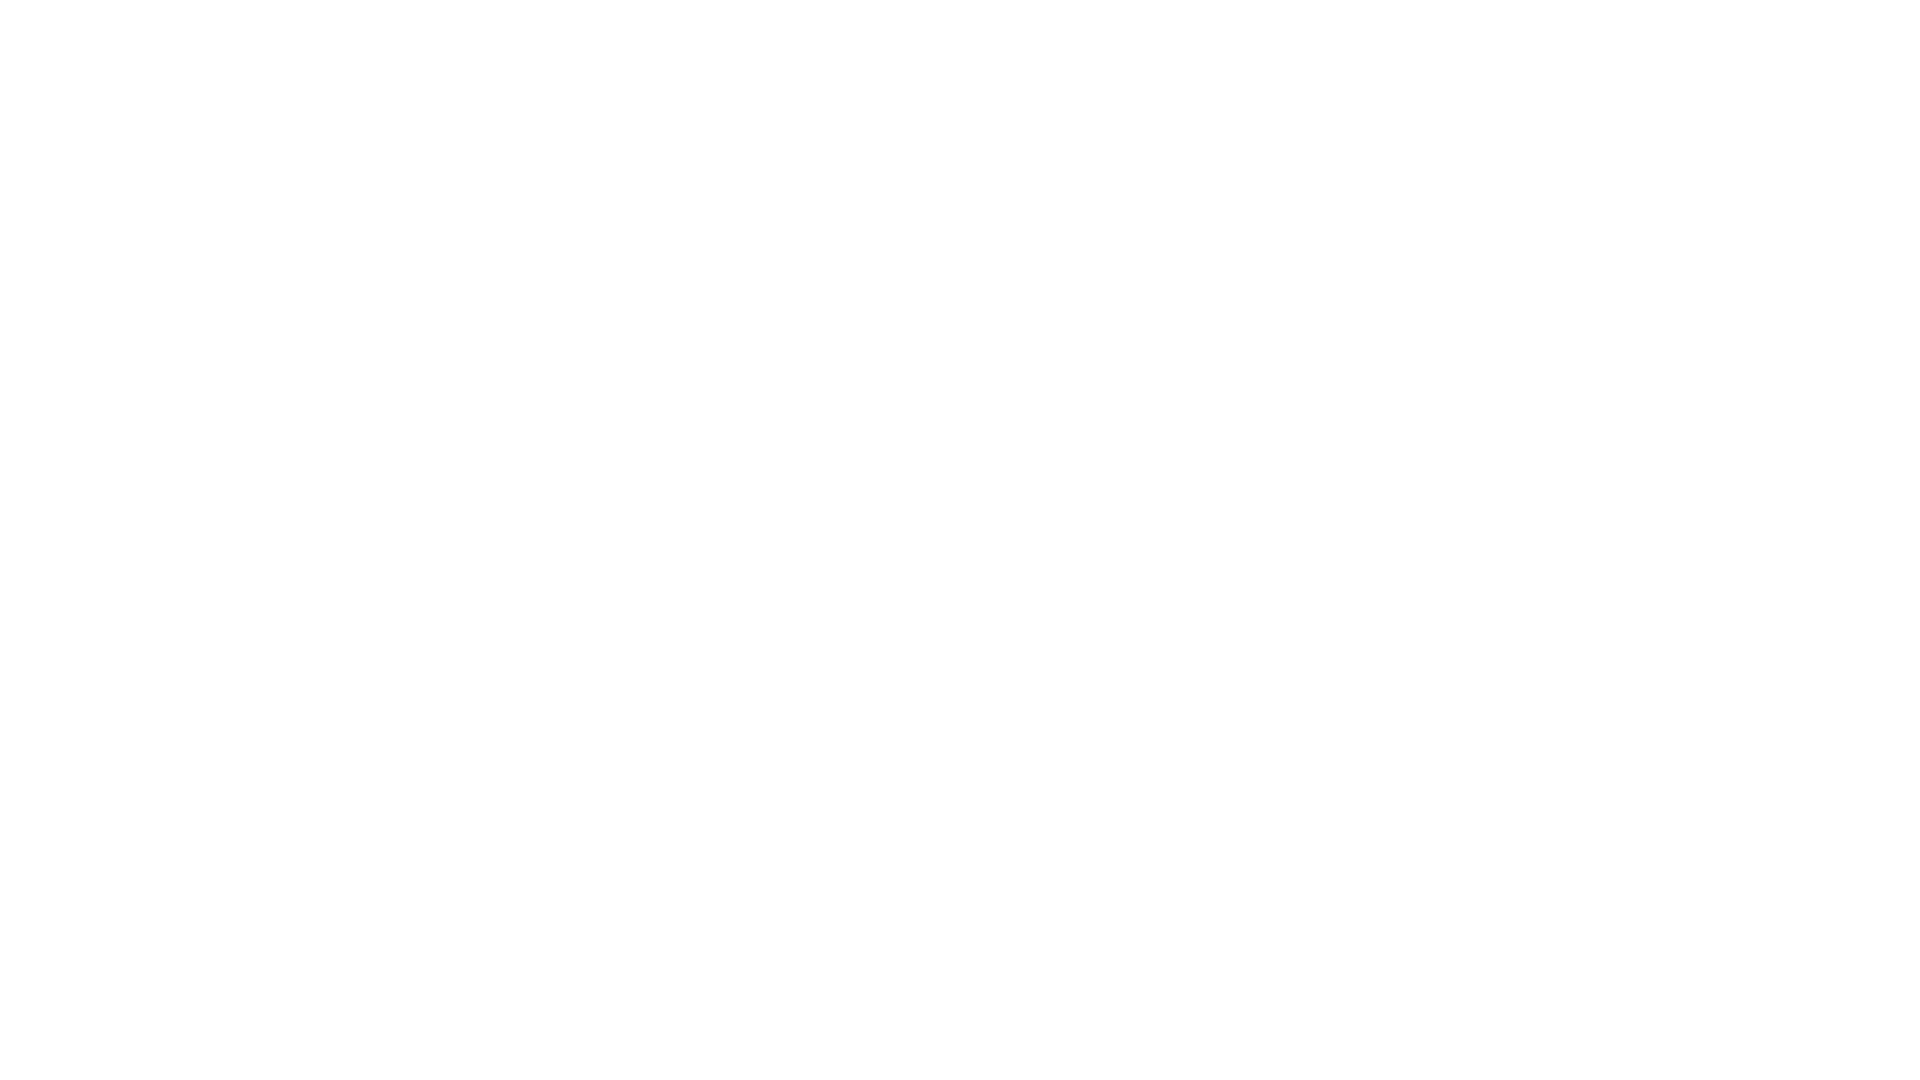

Waited 1 second for content to load
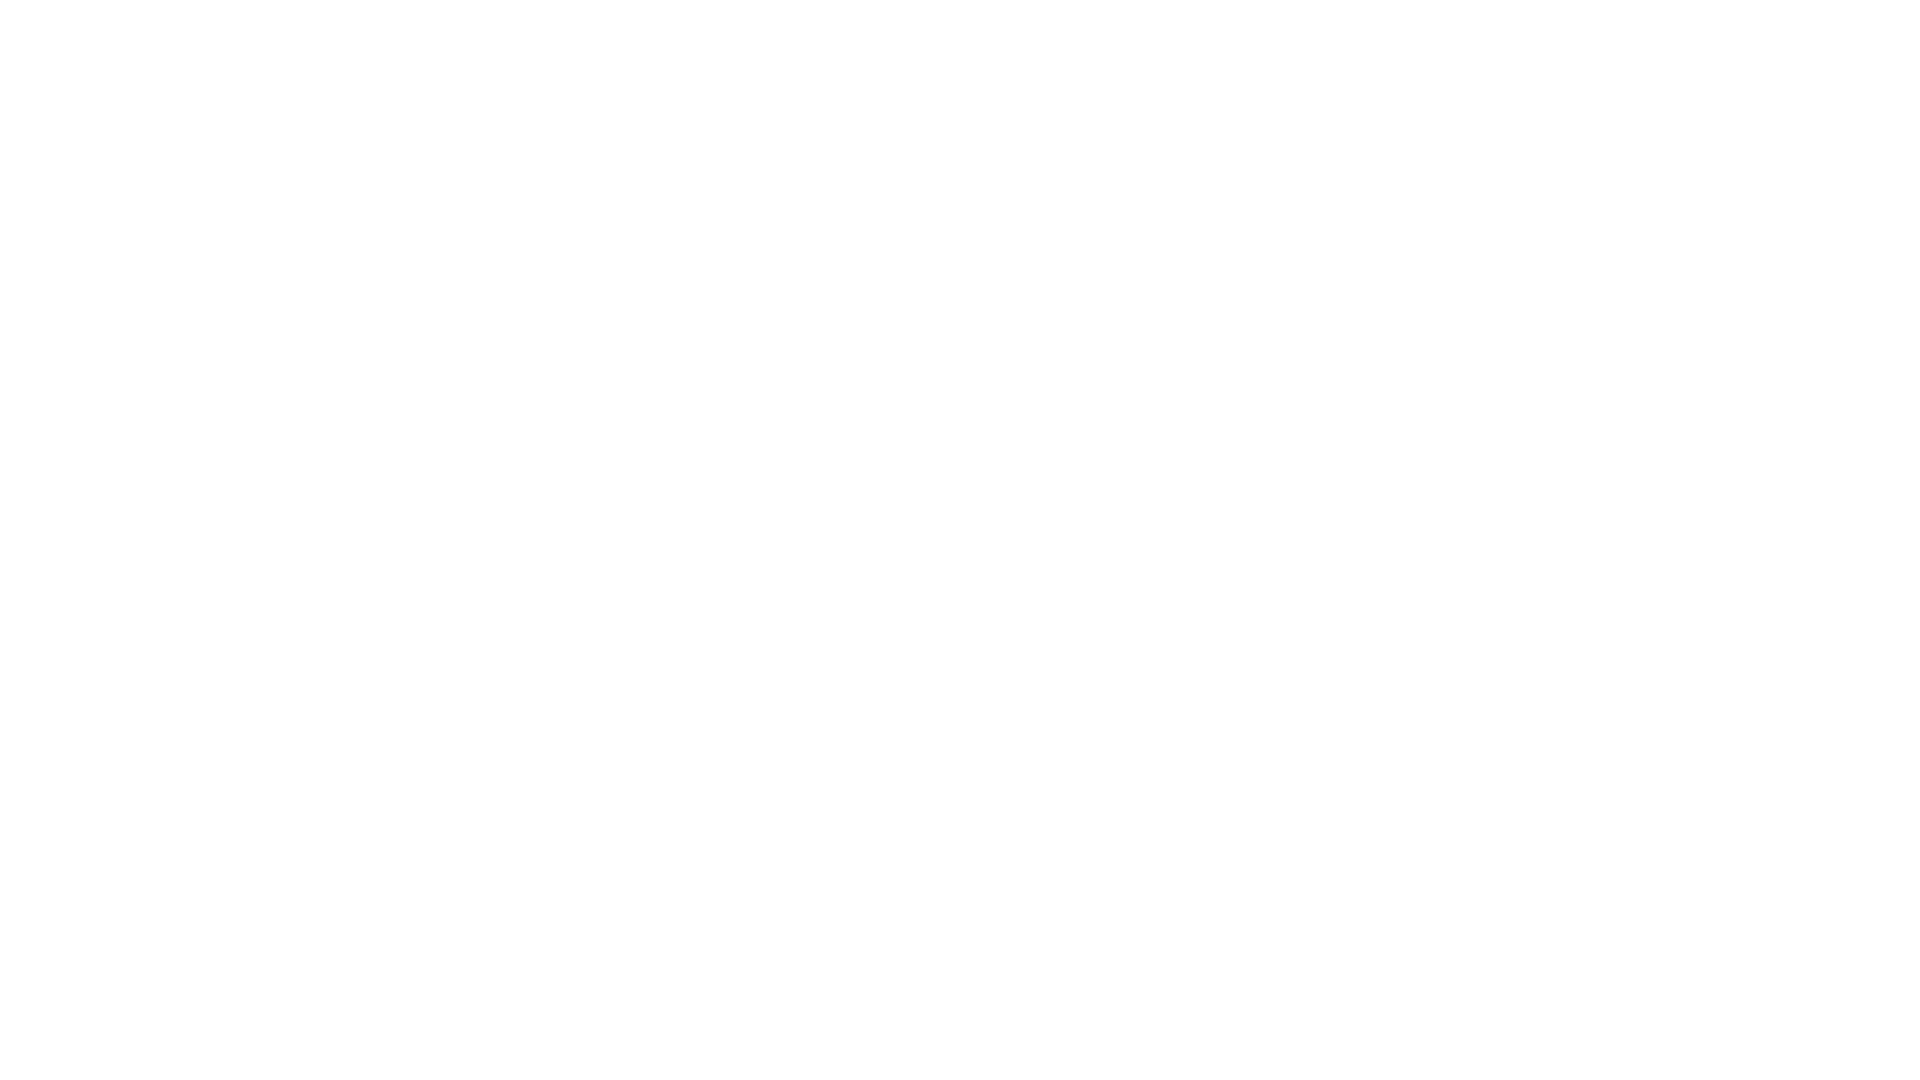

Scrolled down 250 pixels (iteration 8/10)
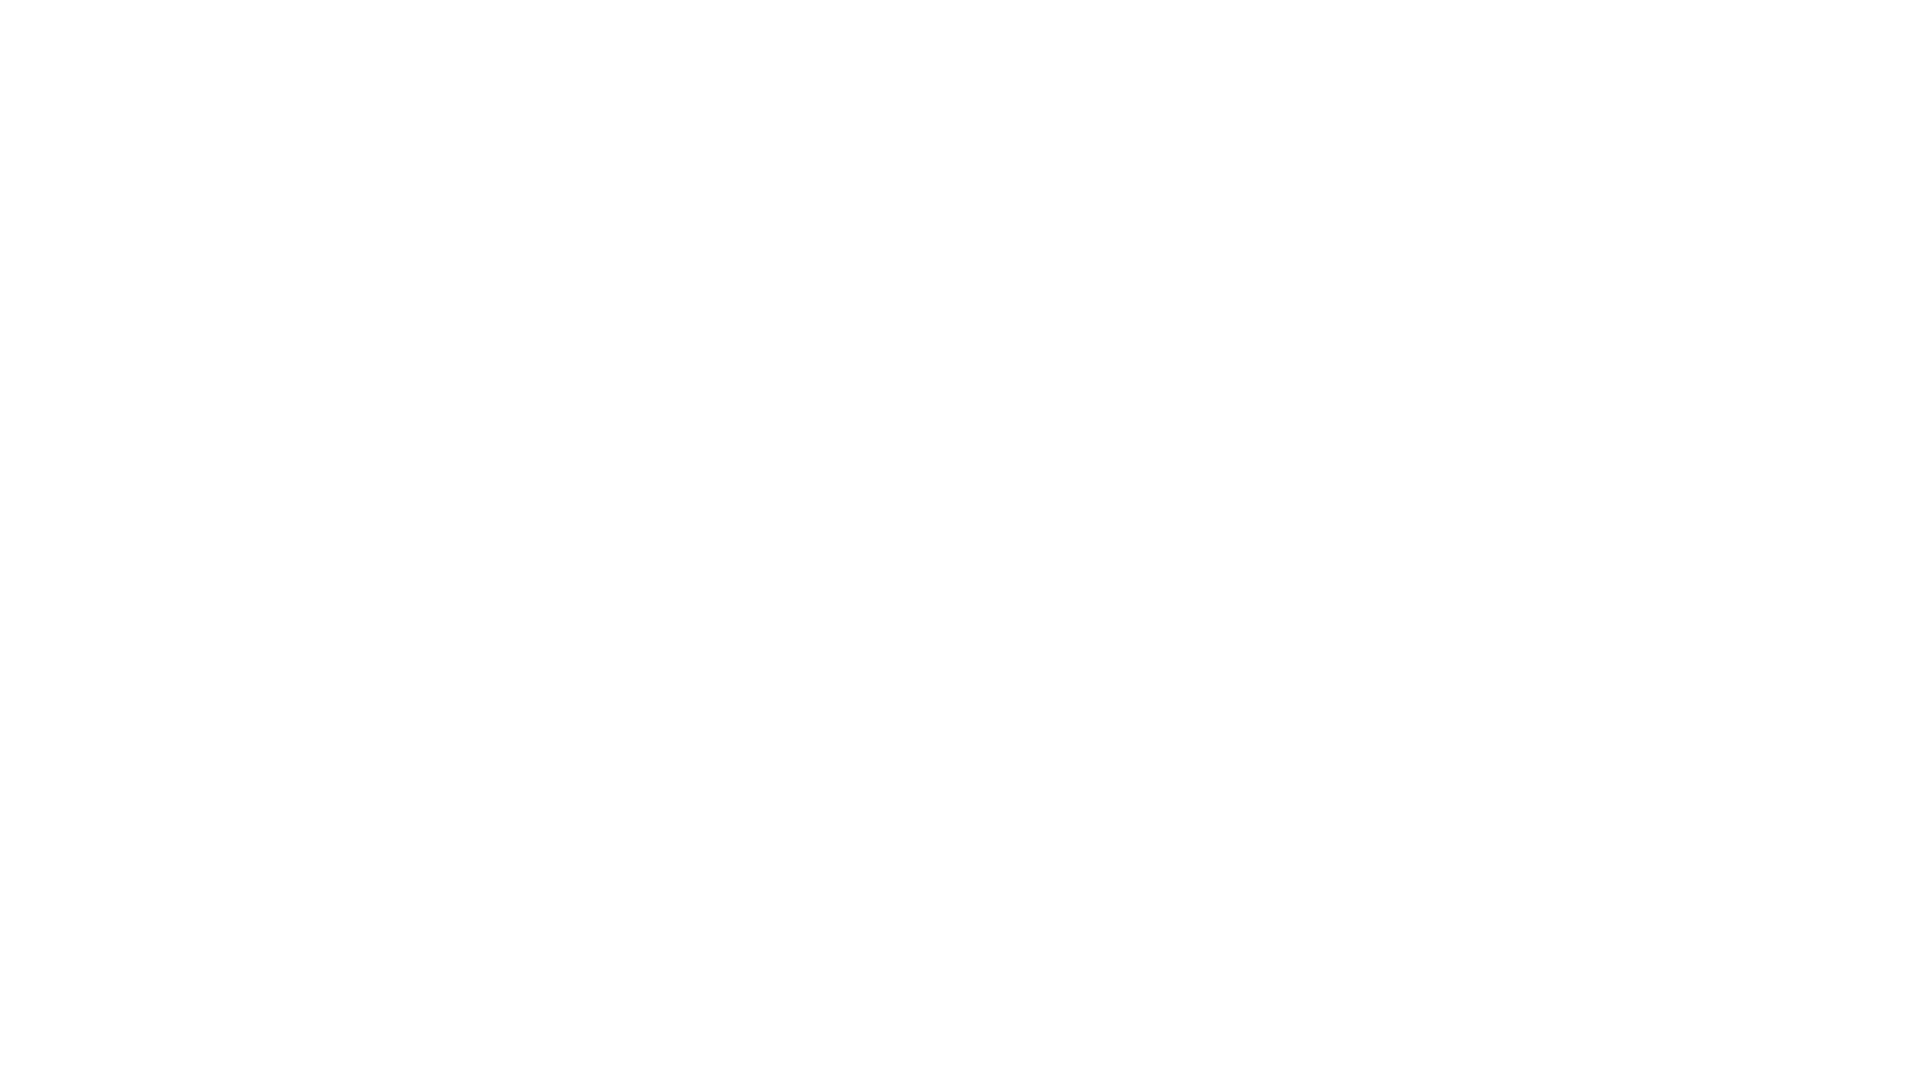

Waited 1 second for content to load
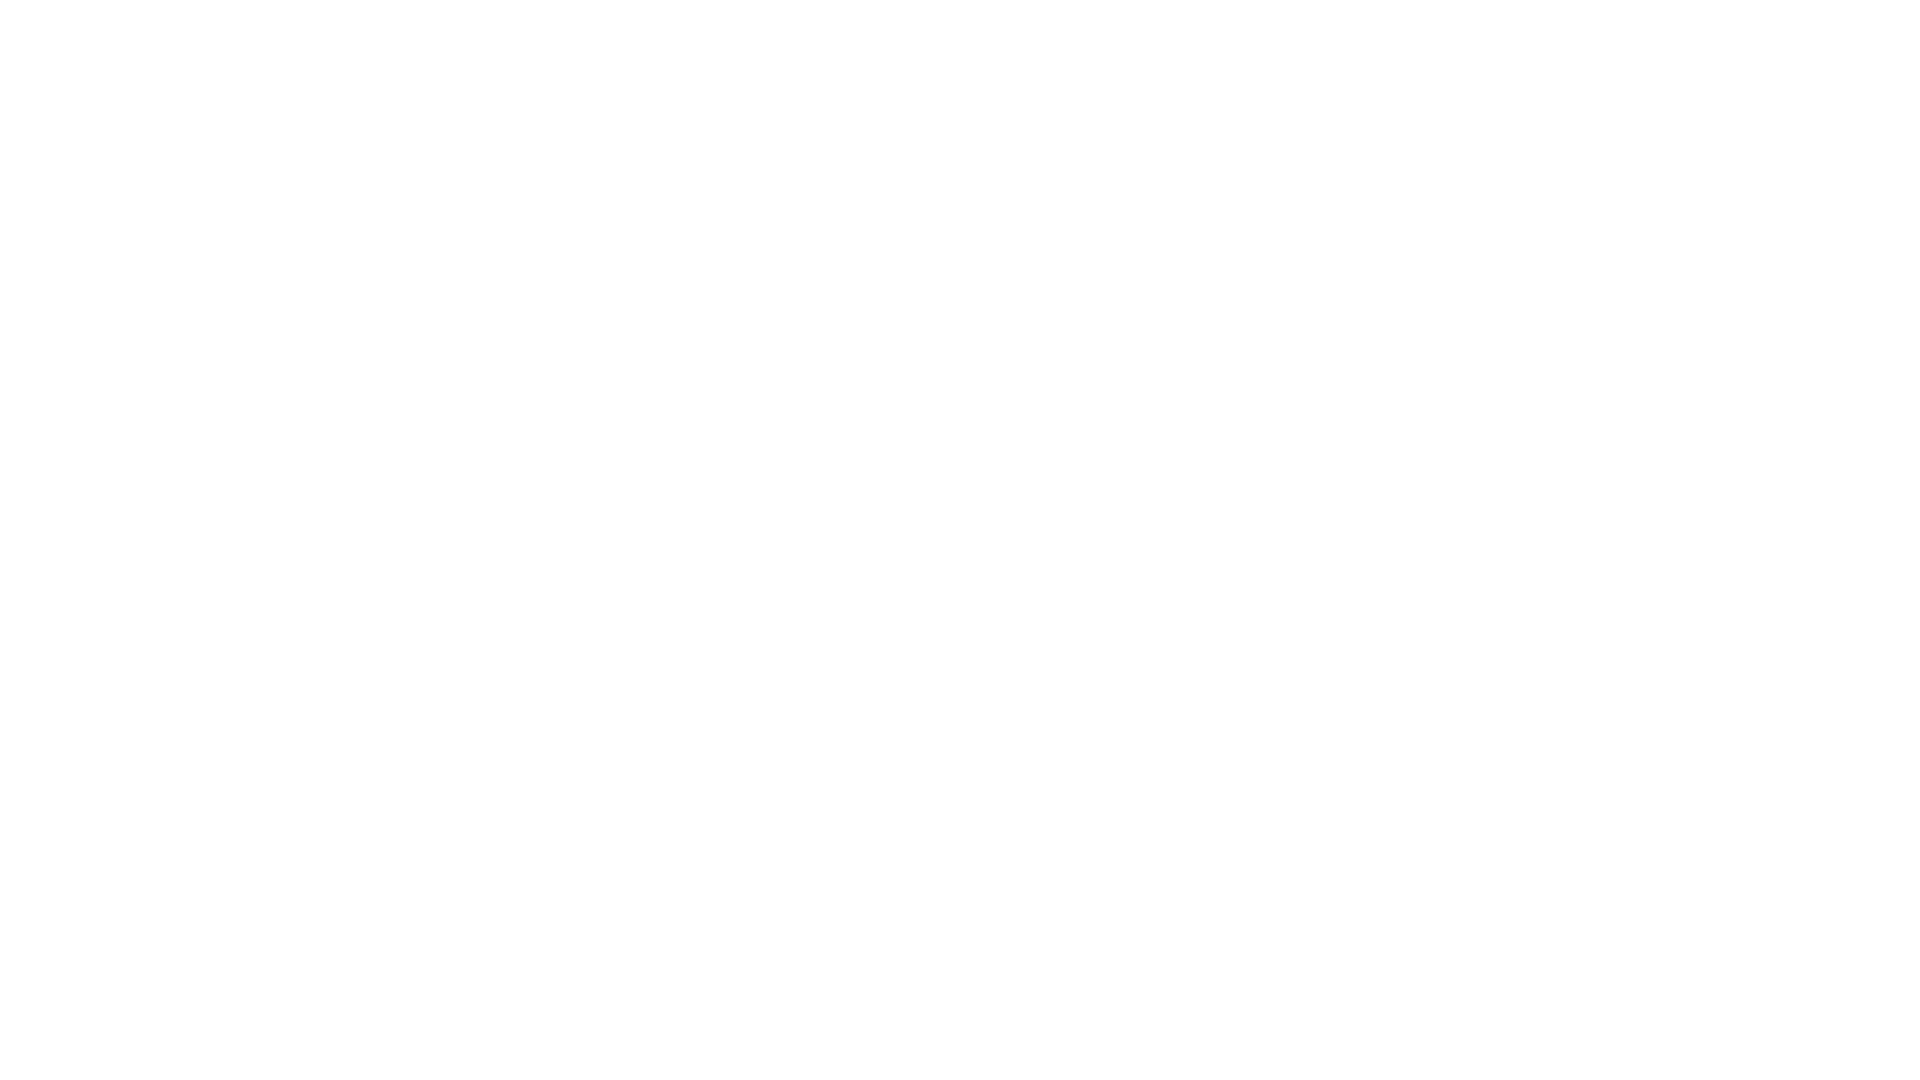

Scrolled down 250 pixels (iteration 9/10)
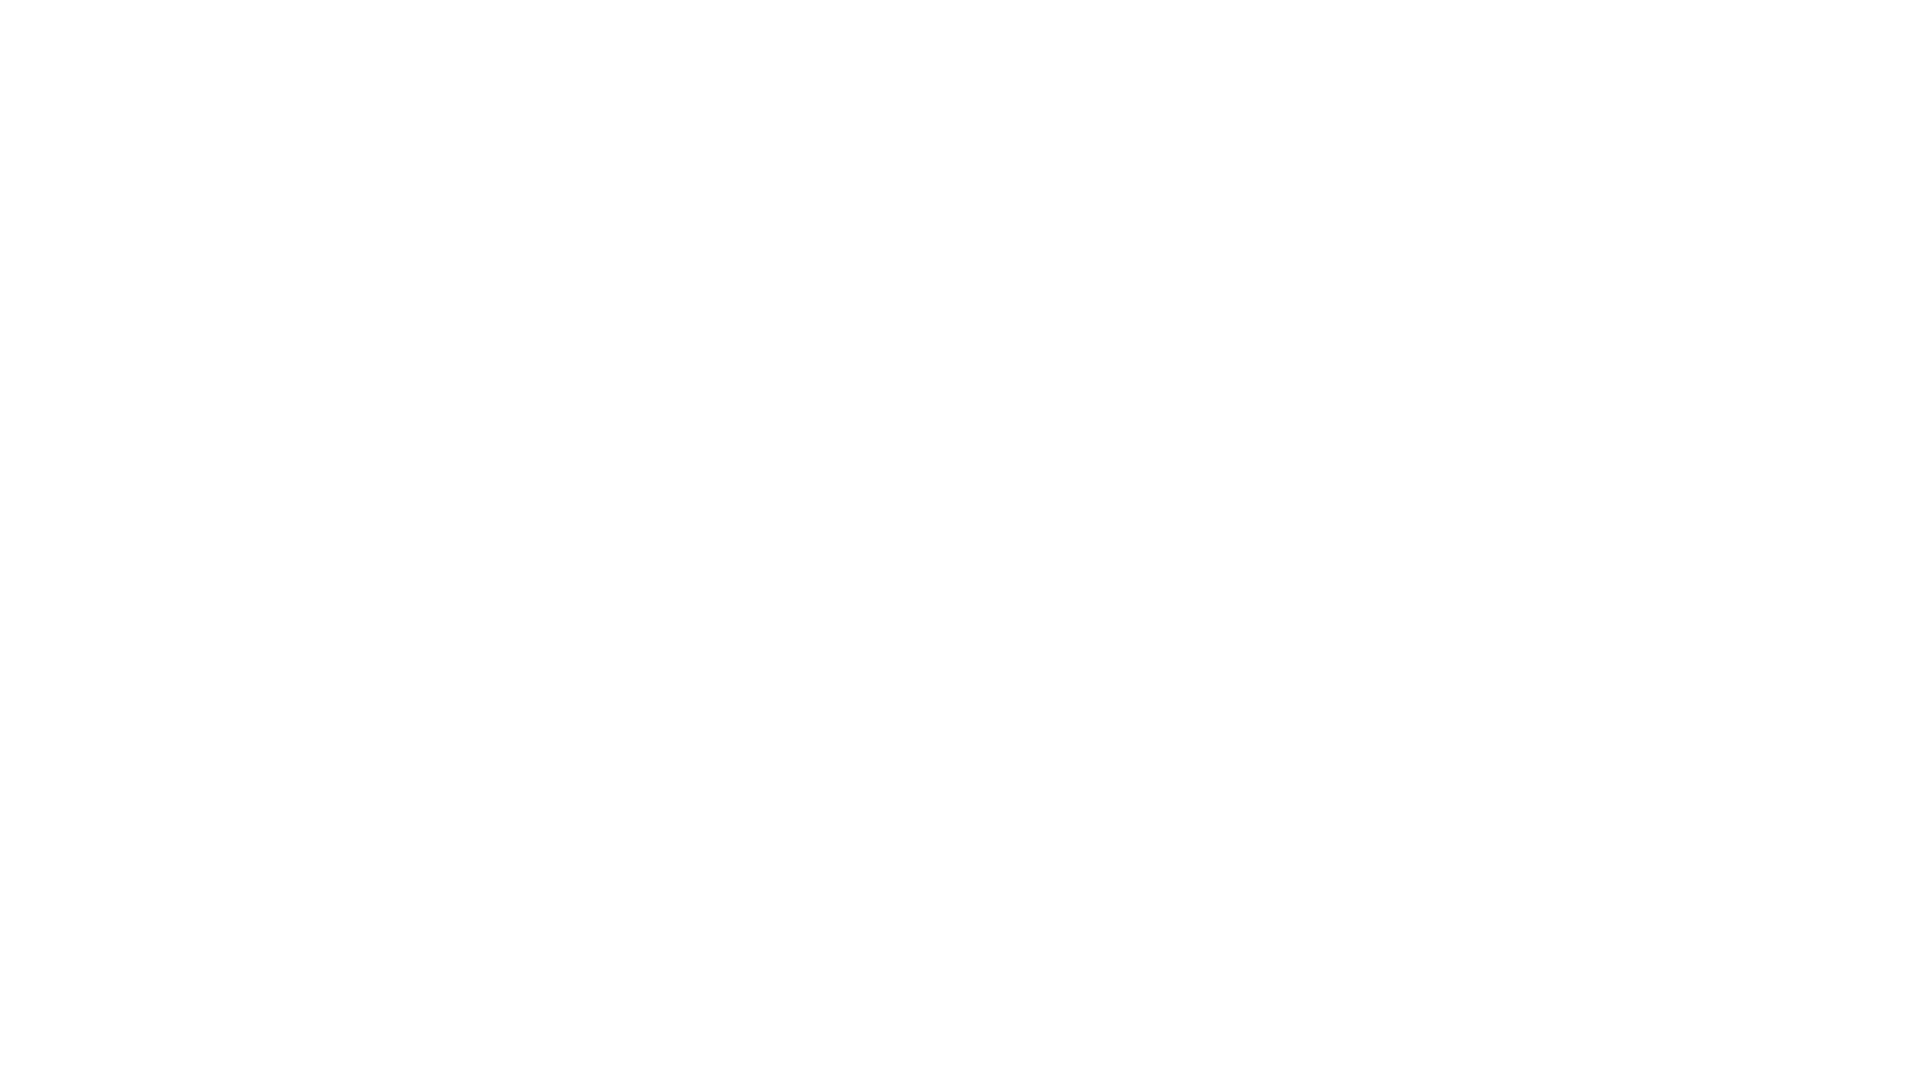

Waited 1 second for content to load
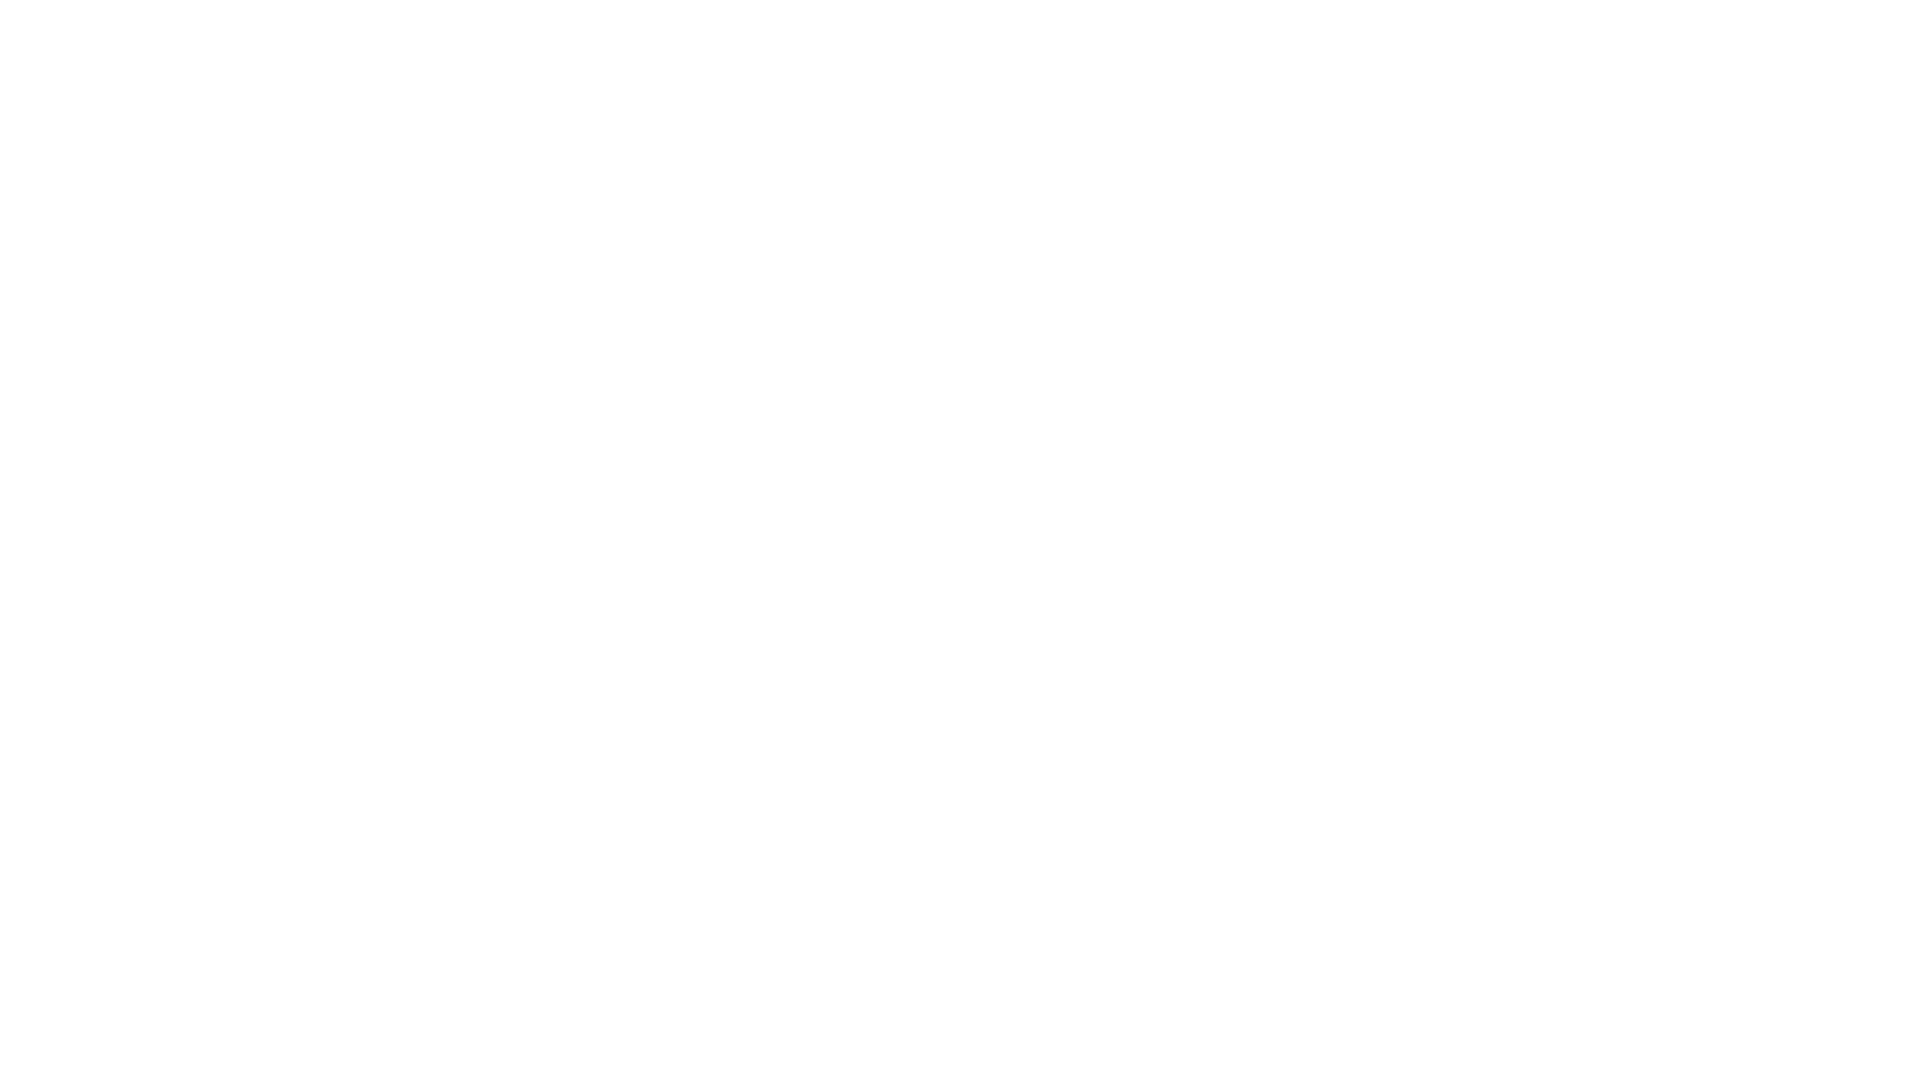

Scrolled down 250 pixels (iteration 10/10)
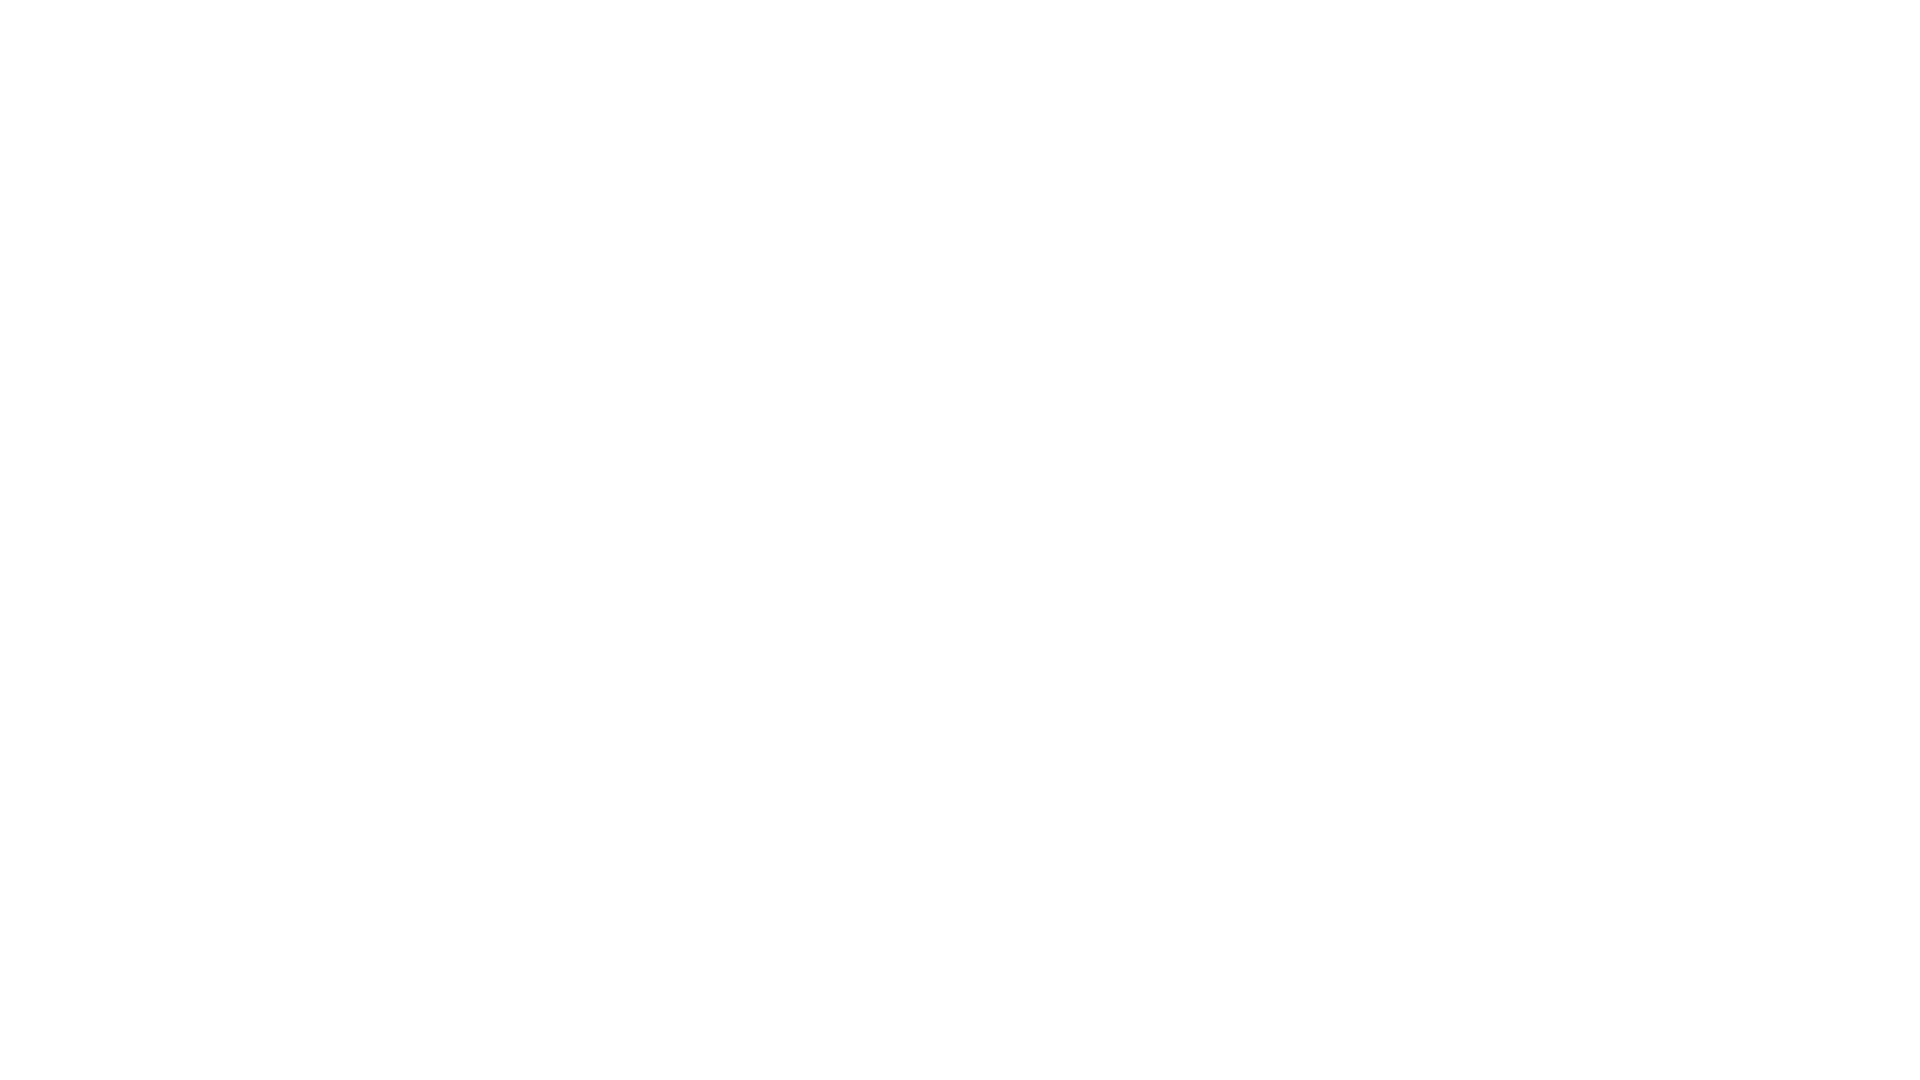

Waited 1 second for content to load
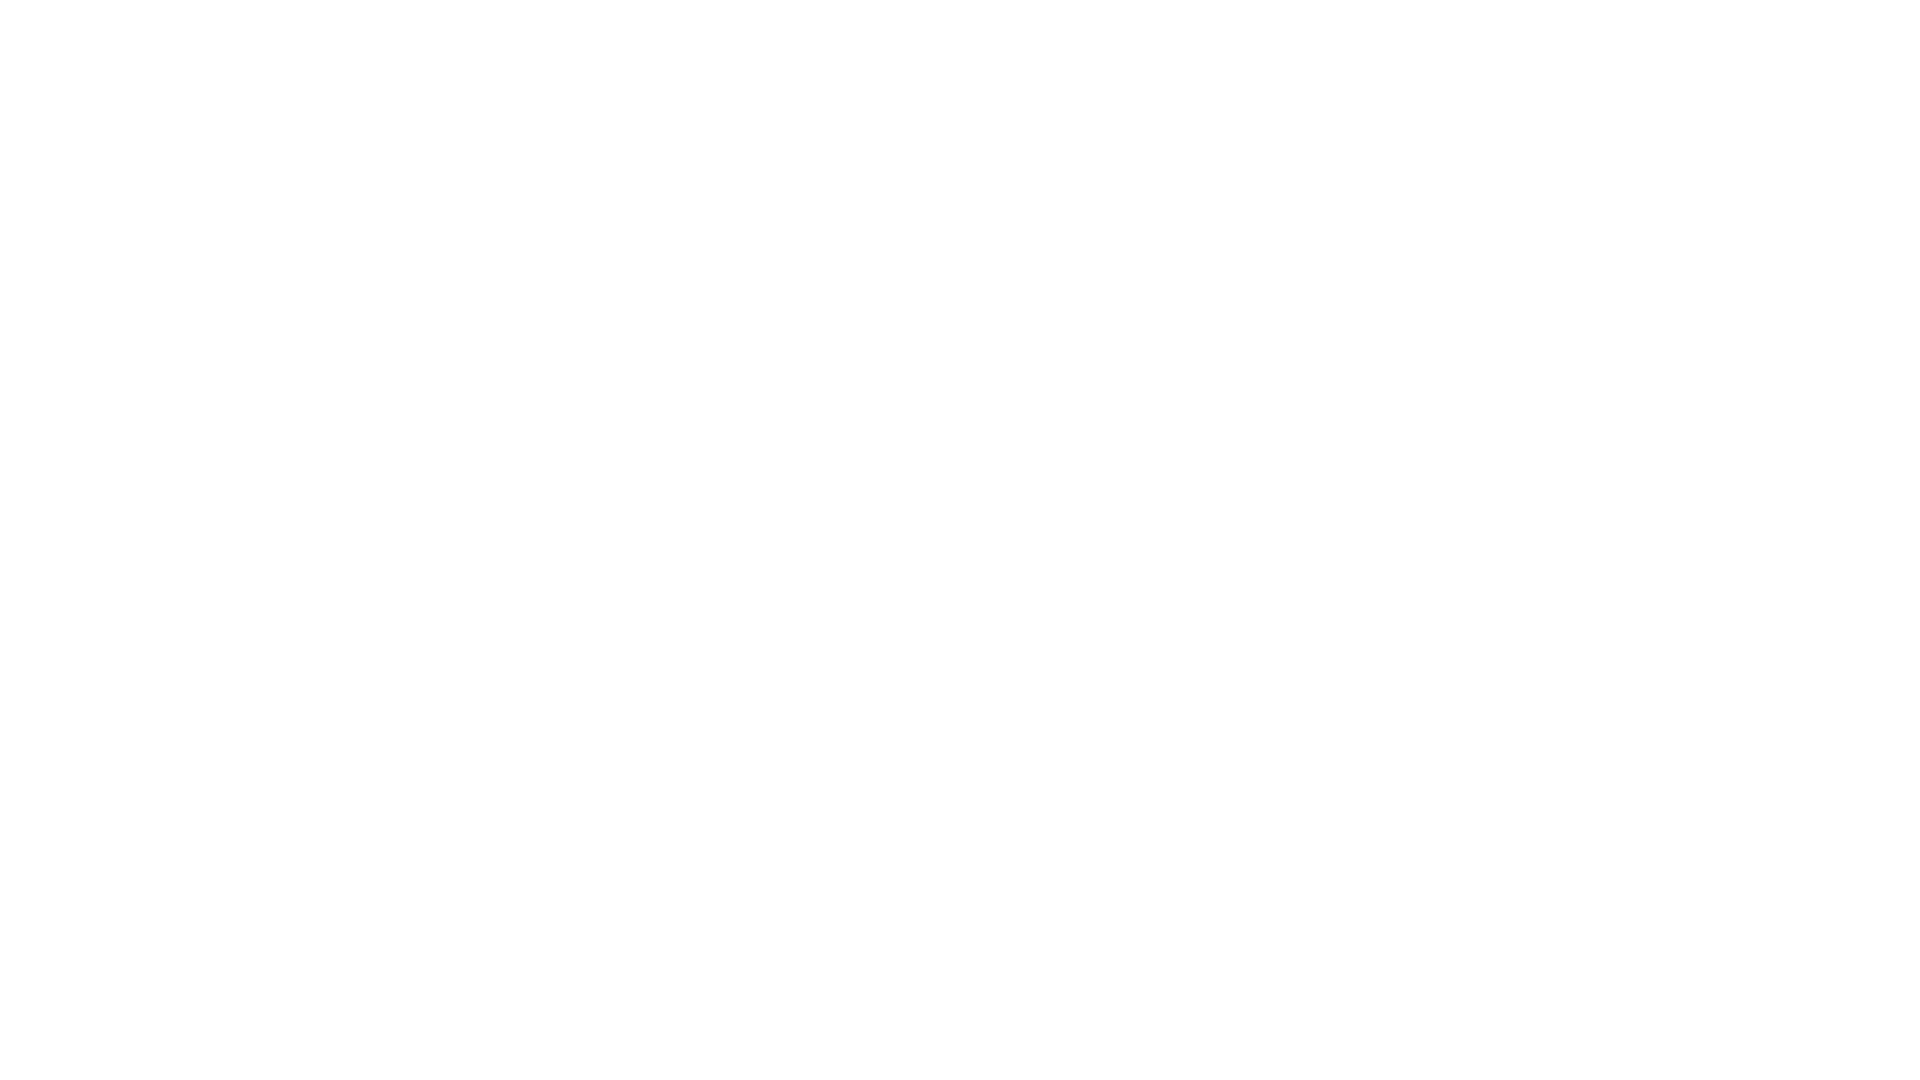

Final wait of 3 seconds to observe infinite scroll results
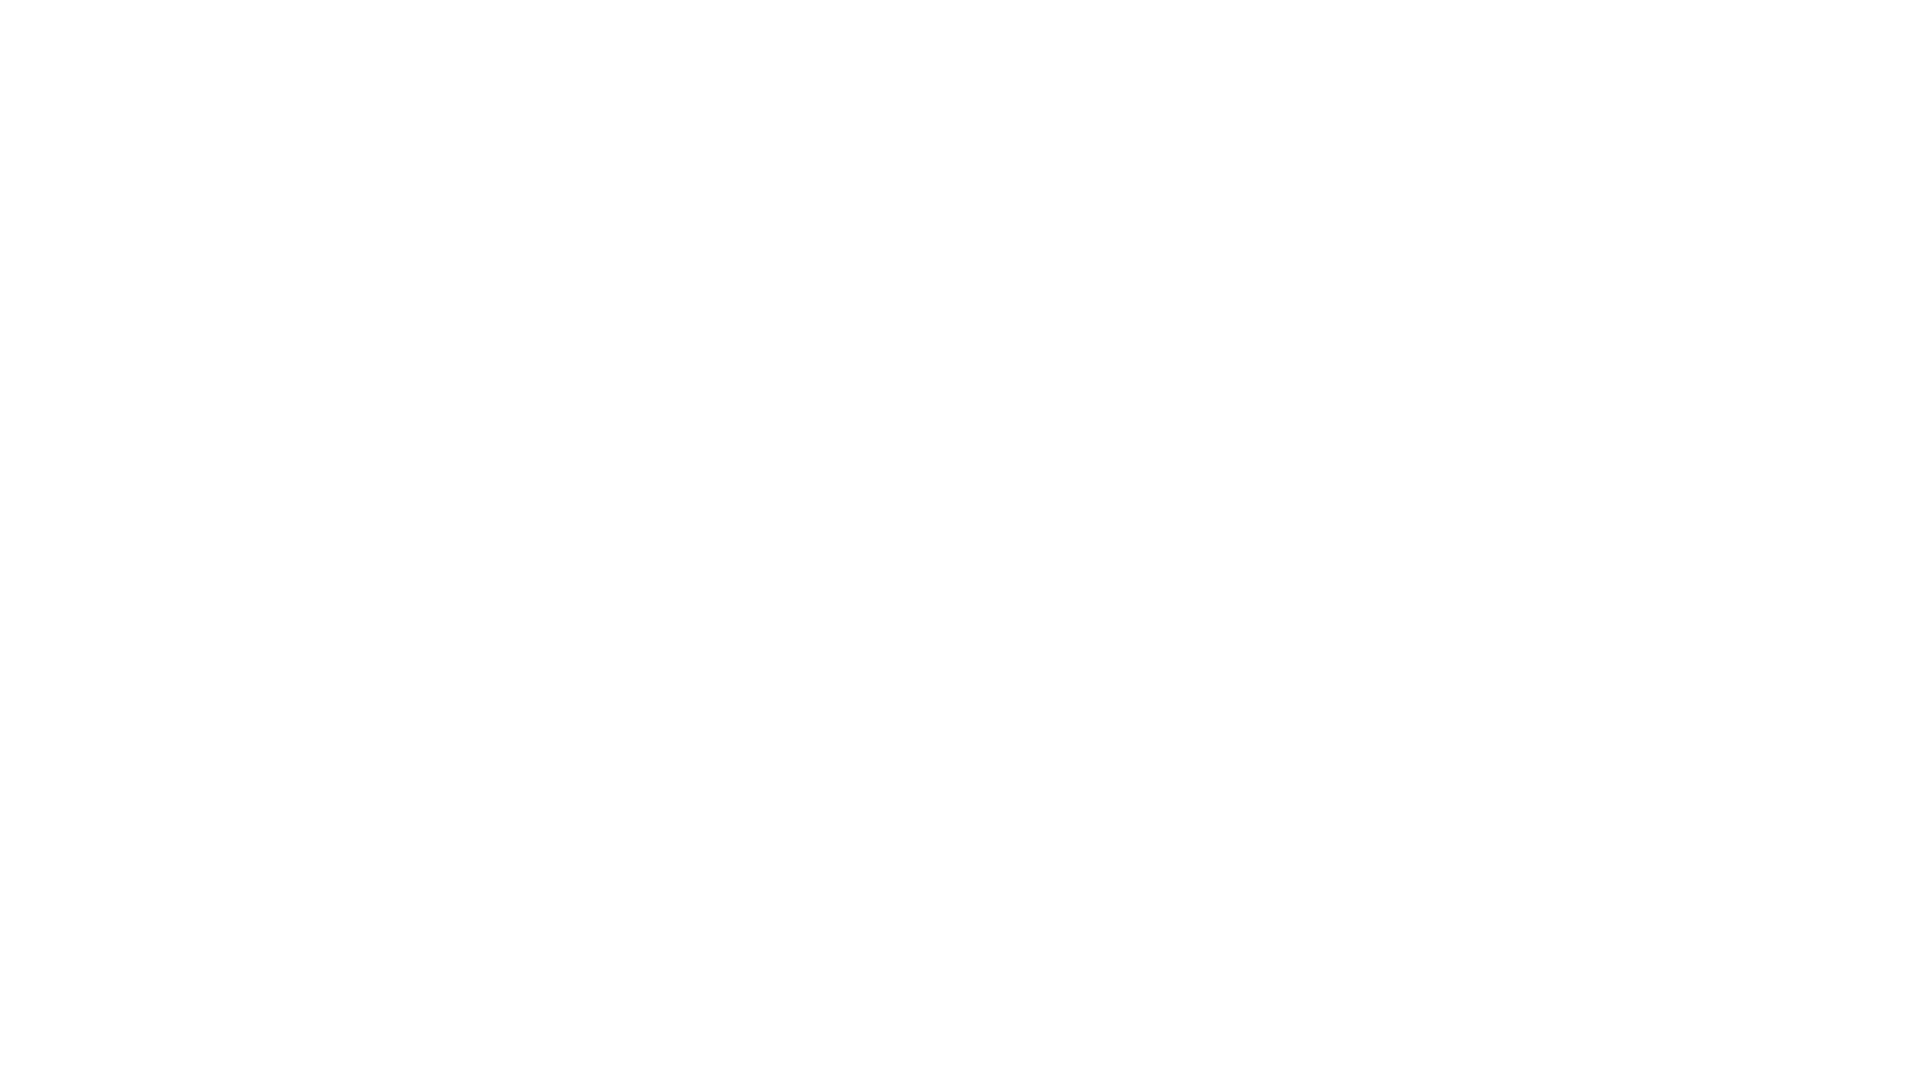

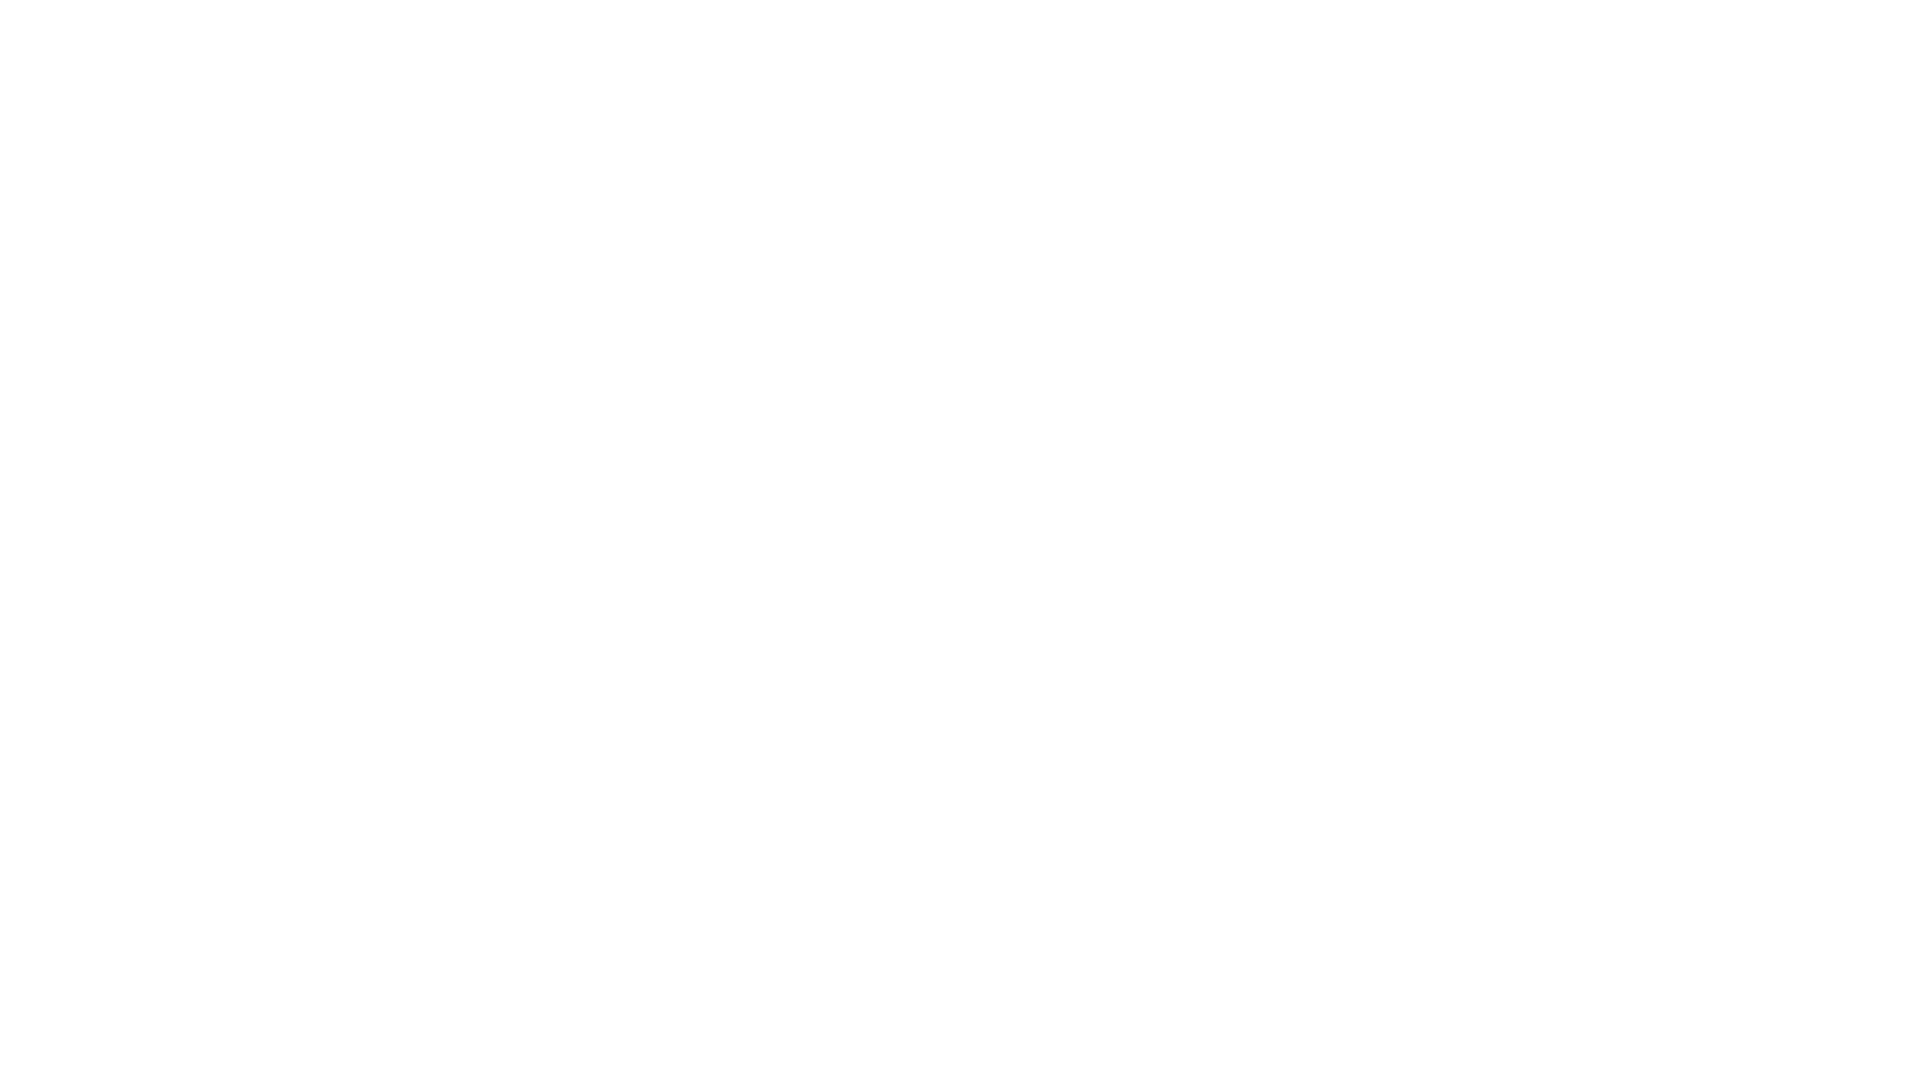